Tests date picker widget by clicking on the date input field and iterating through calendar days to find specific day numbers, verifying the calendar displays correctly.

Starting URL: https://demoqa.com/date-picker

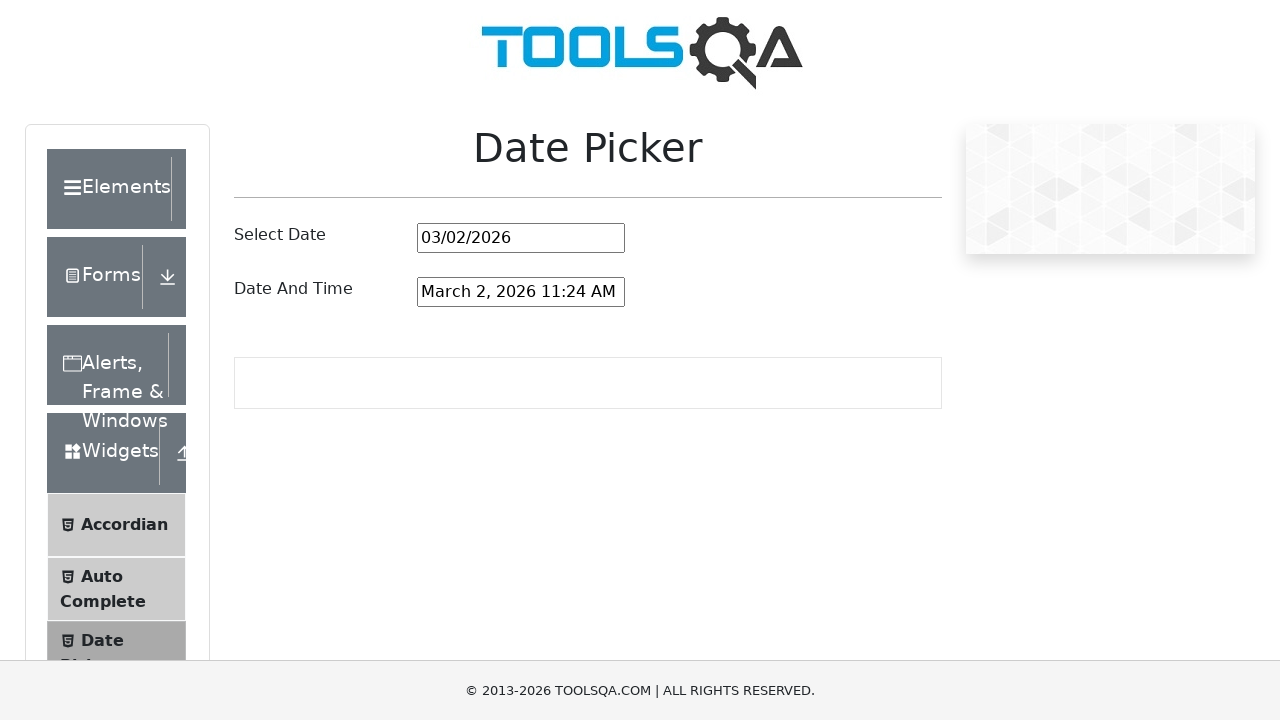

Clicked on date picker input field to open calendar at (521, 238) on #datePickerMonthYearInput
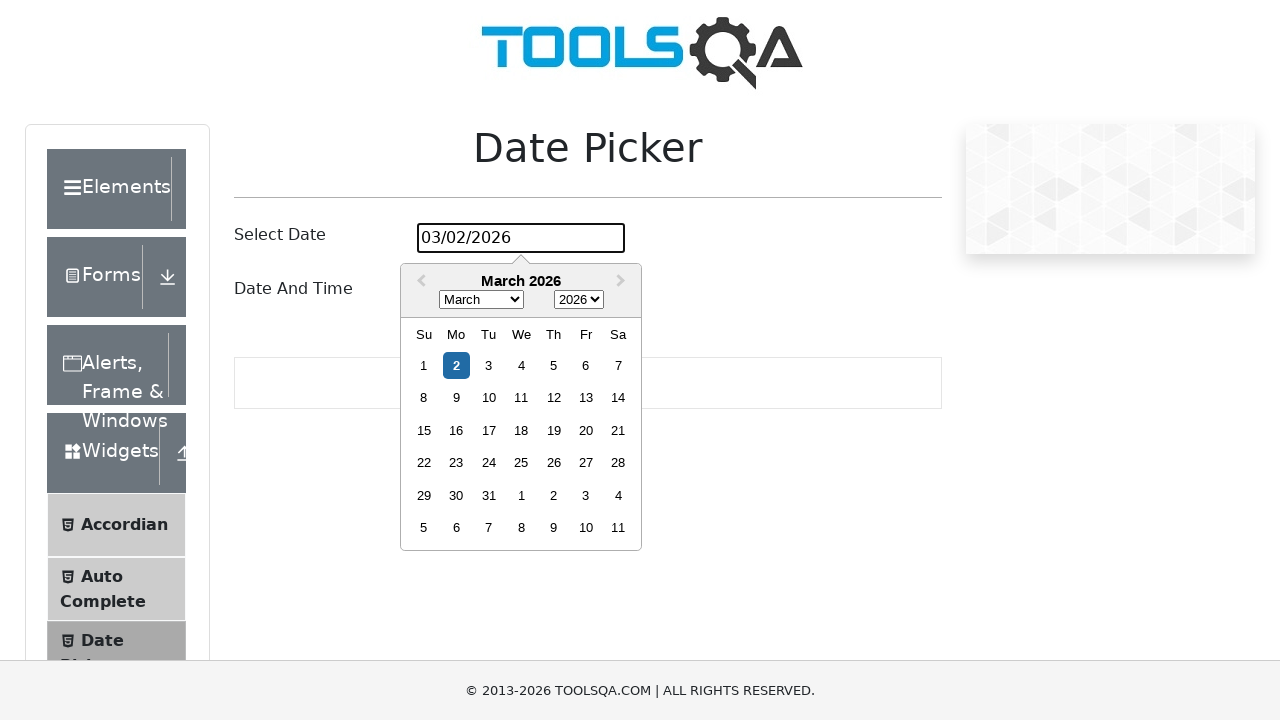

Calendar days loaded and became visible
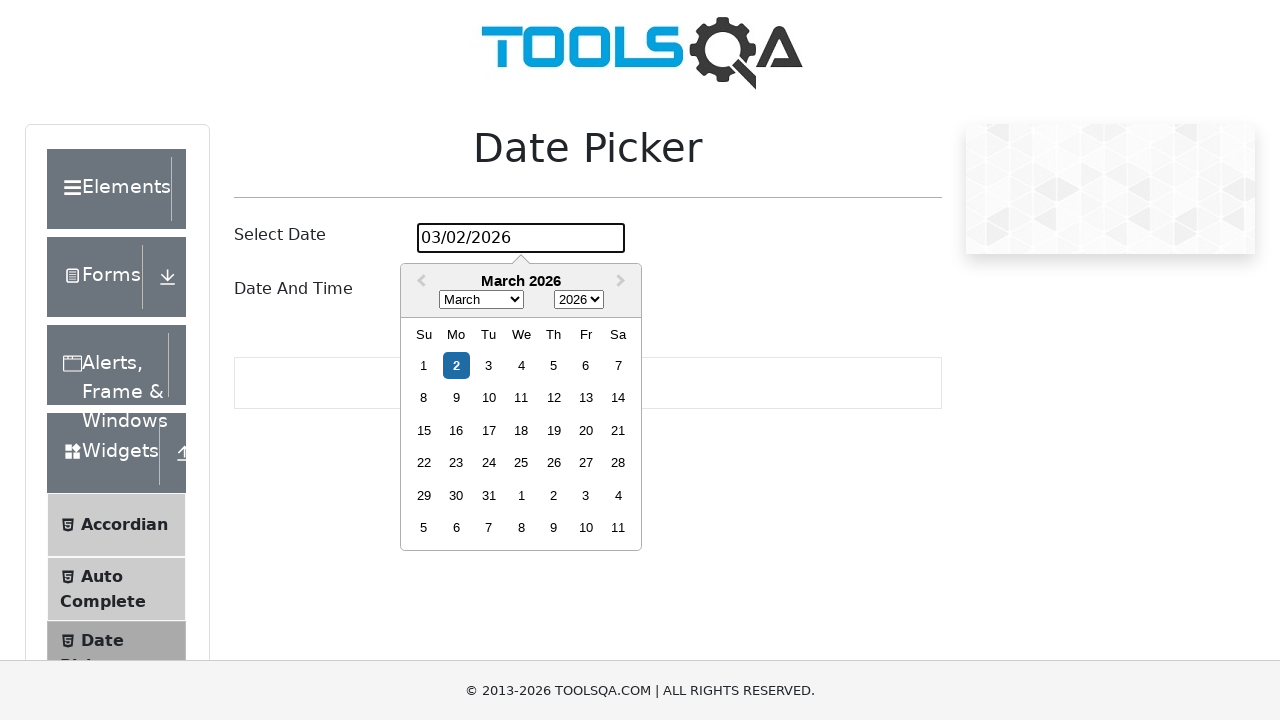

Retrieved all calendar day elements
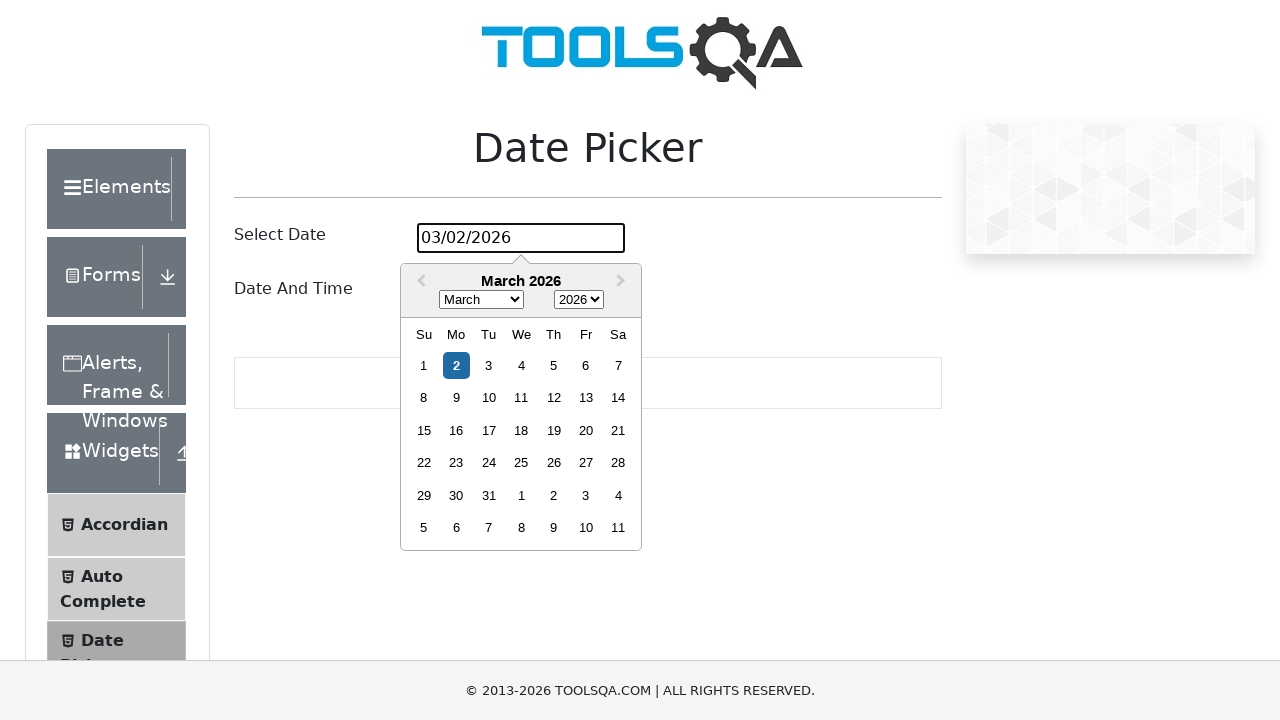

Defined target days to search for: --001, --011, --019, --030
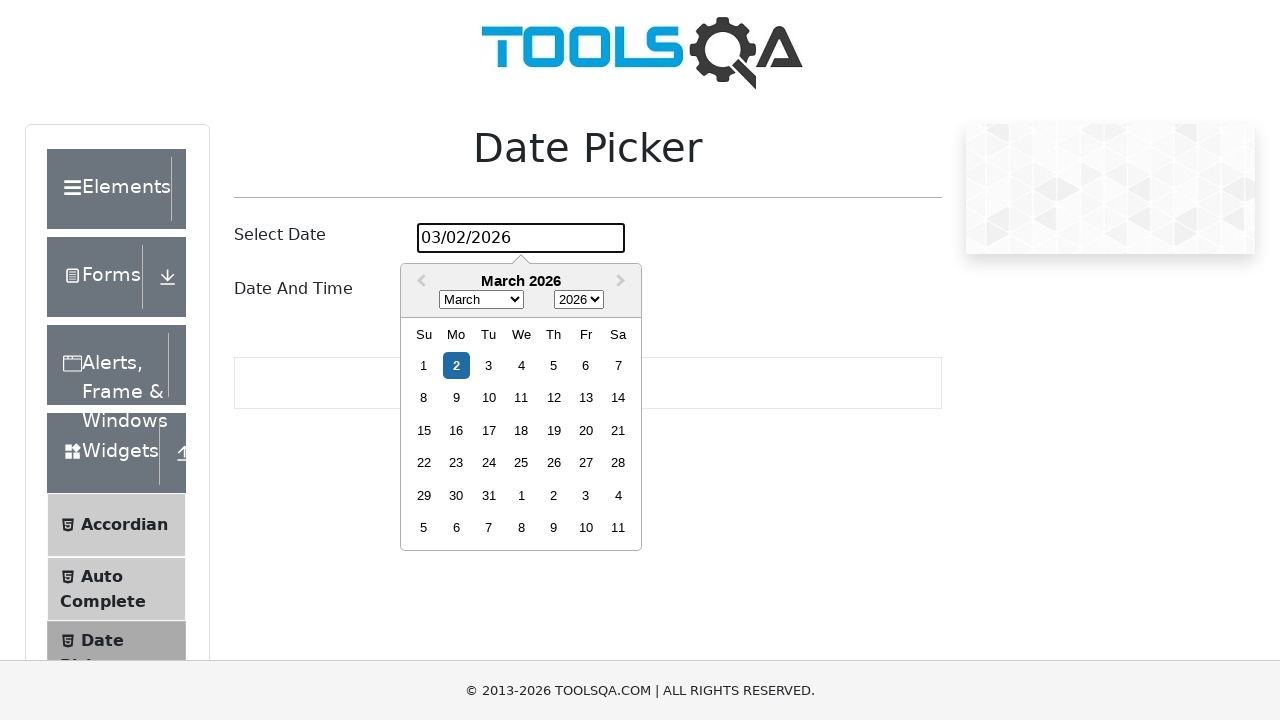

Retrieved class attribute from calendar day: react-datepicker__day react-datepicker__day--001 react-datepicker__day--weekend
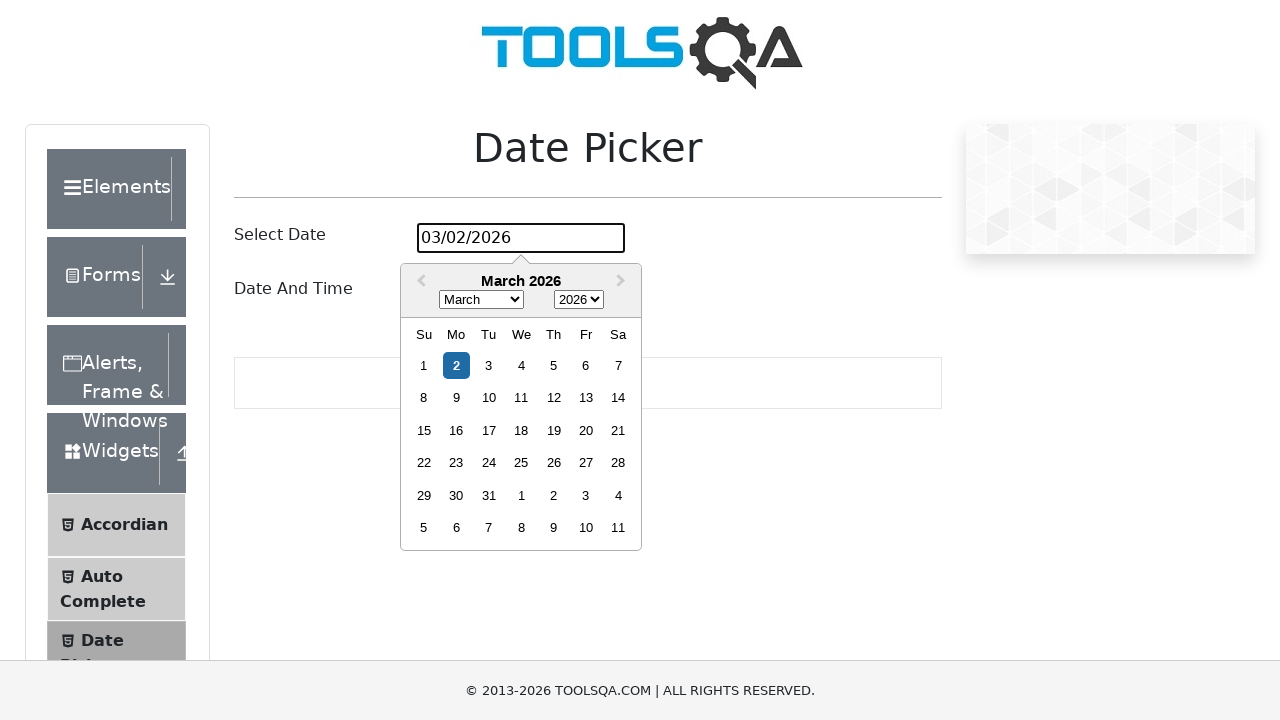

Found matching target day with class suffix --001
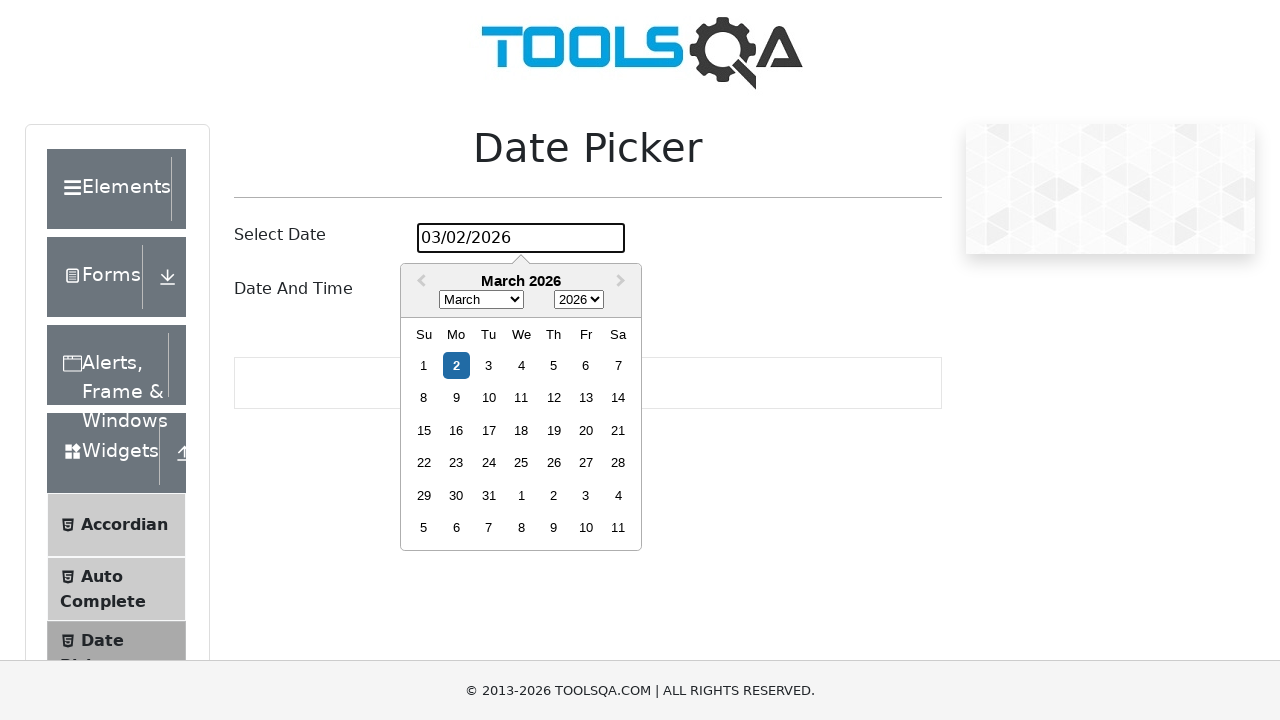

Retrieved class attribute from calendar day: react-datepicker__day react-datepicker__day--002 react-datepicker__day--selected react-datepicker__day--today
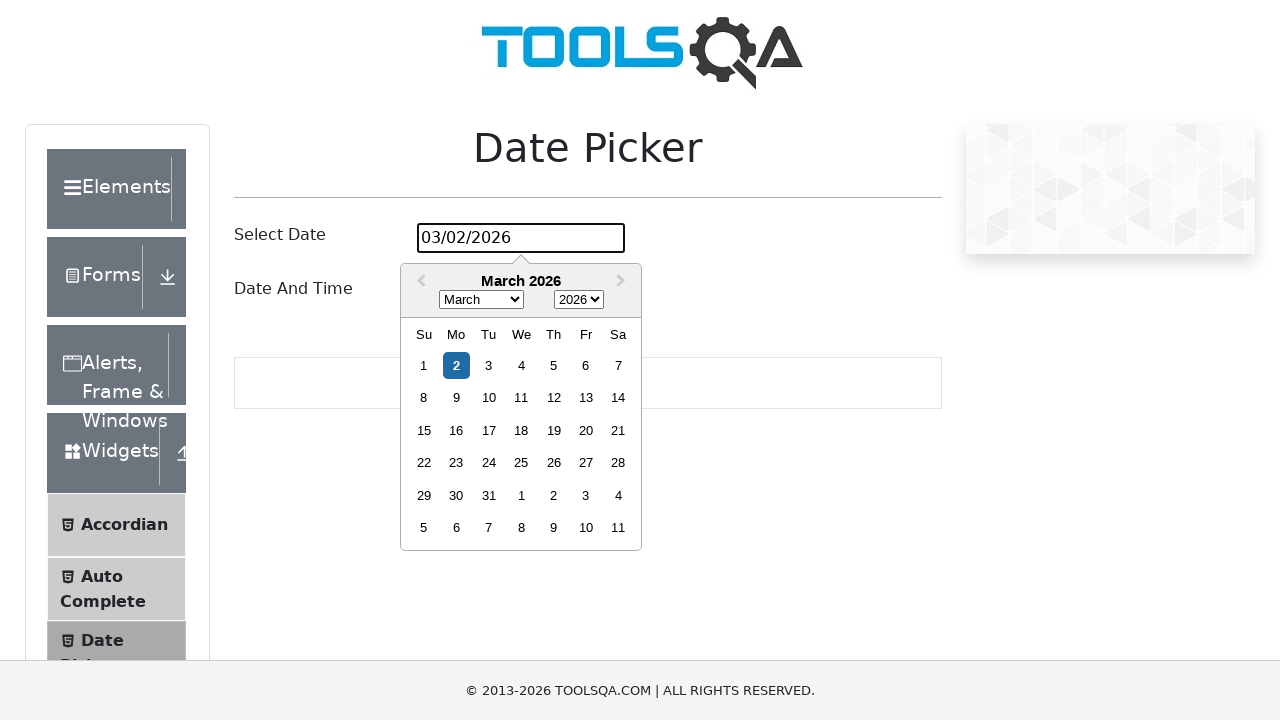

Retrieved class attribute from calendar day: react-datepicker__day react-datepicker__day--003
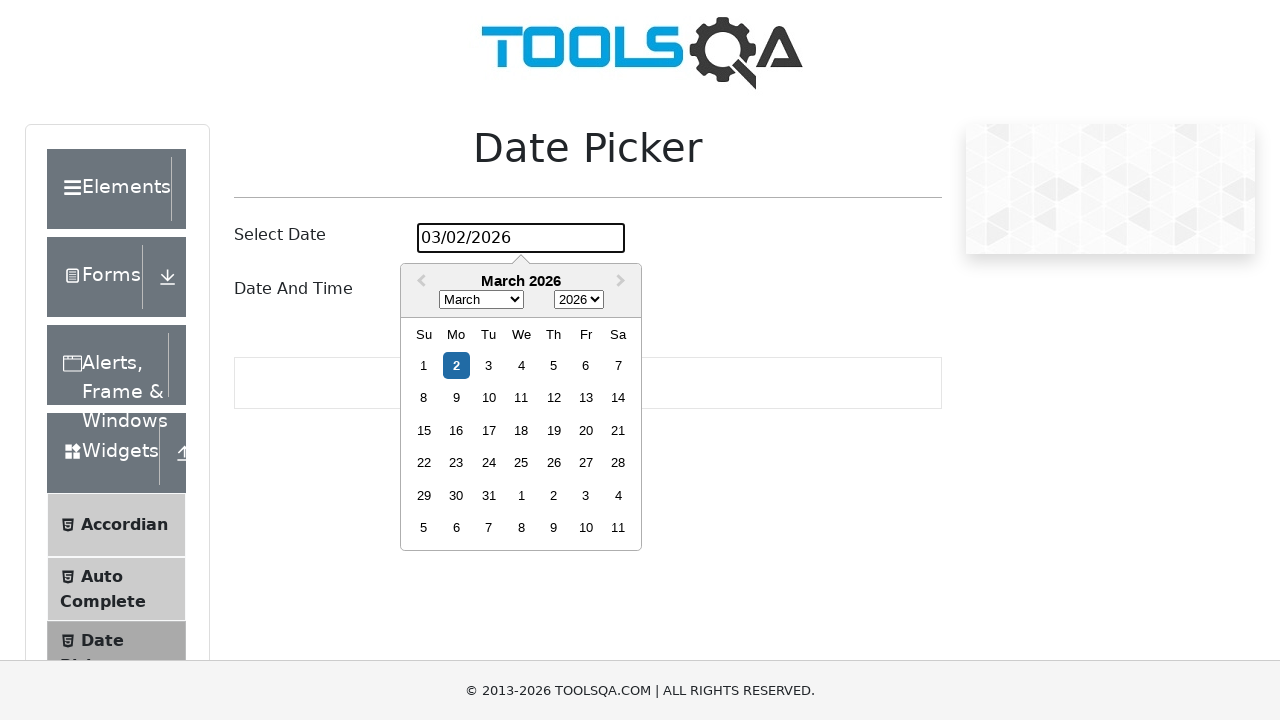

Retrieved class attribute from calendar day: react-datepicker__day react-datepicker__day--004
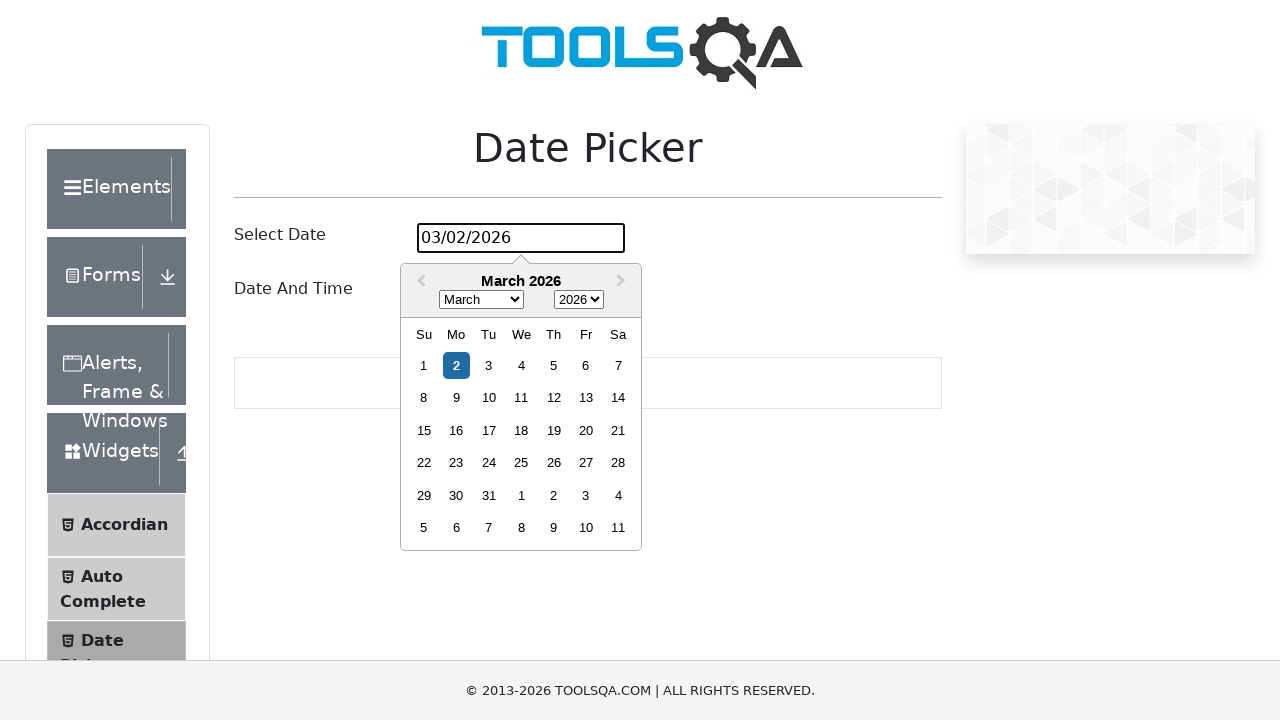

Retrieved class attribute from calendar day: react-datepicker__day react-datepicker__day--005
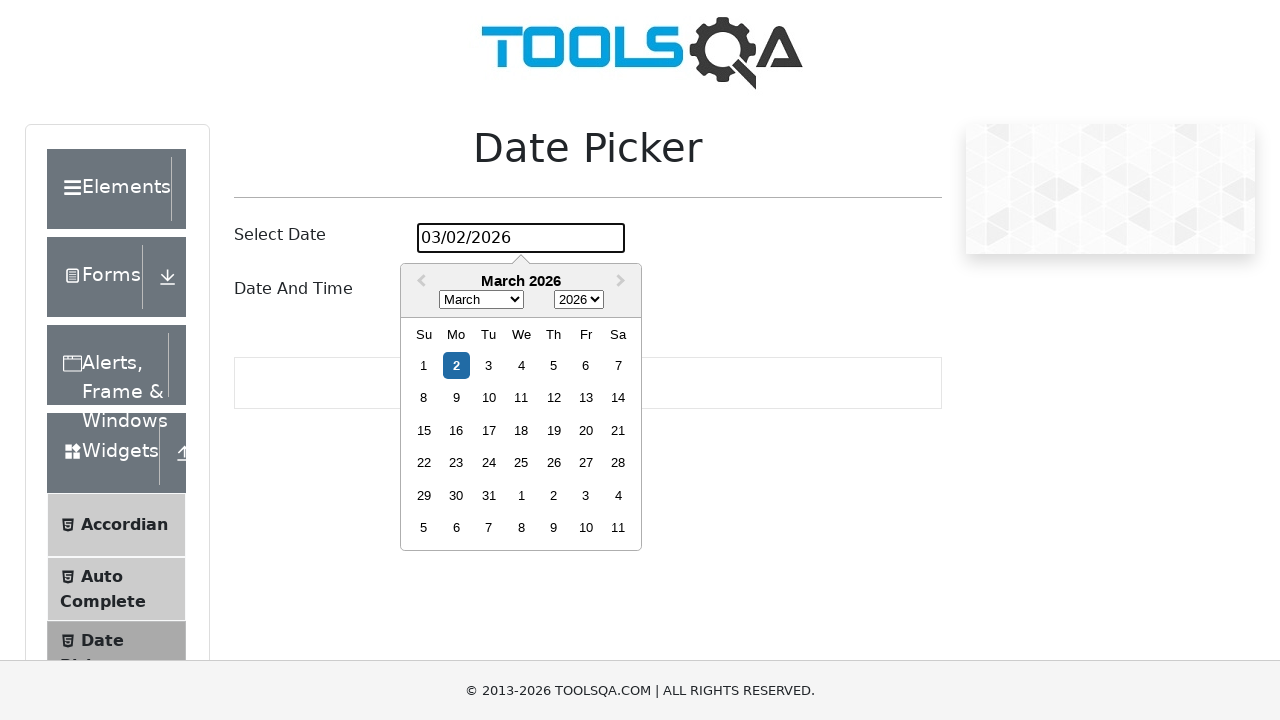

Retrieved class attribute from calendar day: react-datepicker__day react-datepicker__day--006
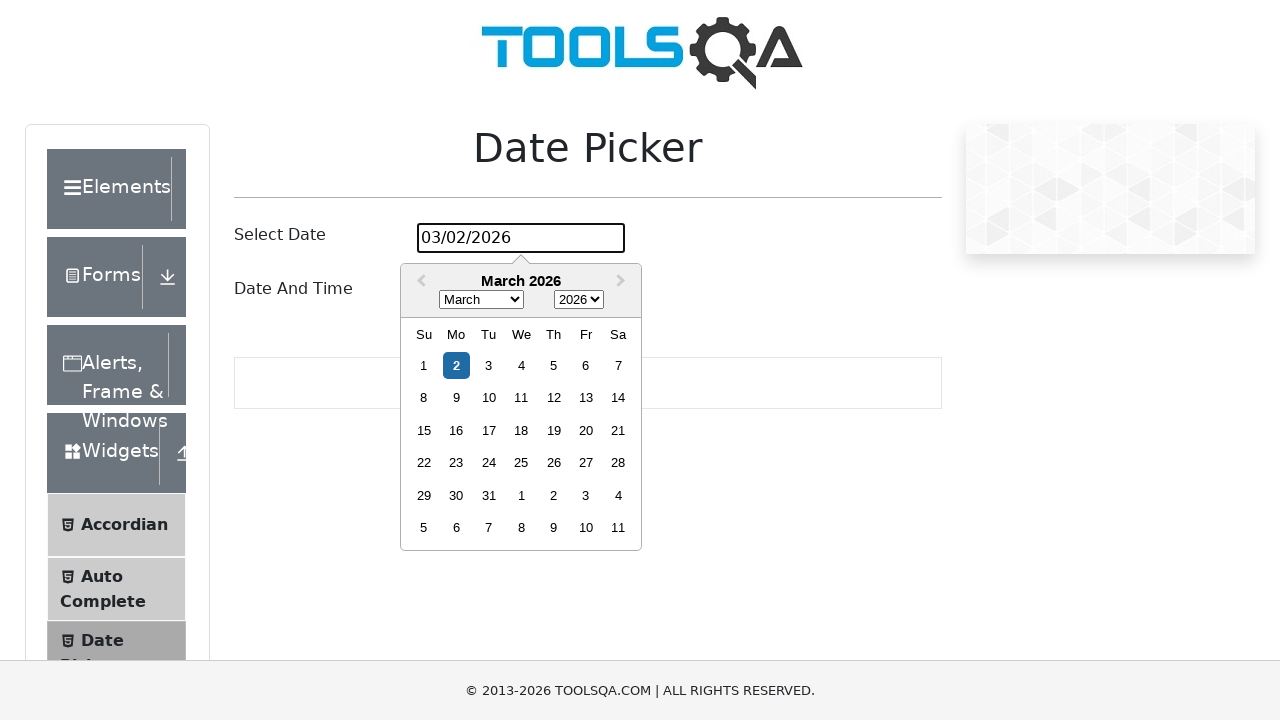

Retrieved class attribute from calendar day: react-datepicker__day react-datepicker__day--007 react-datepicker__day--weekend
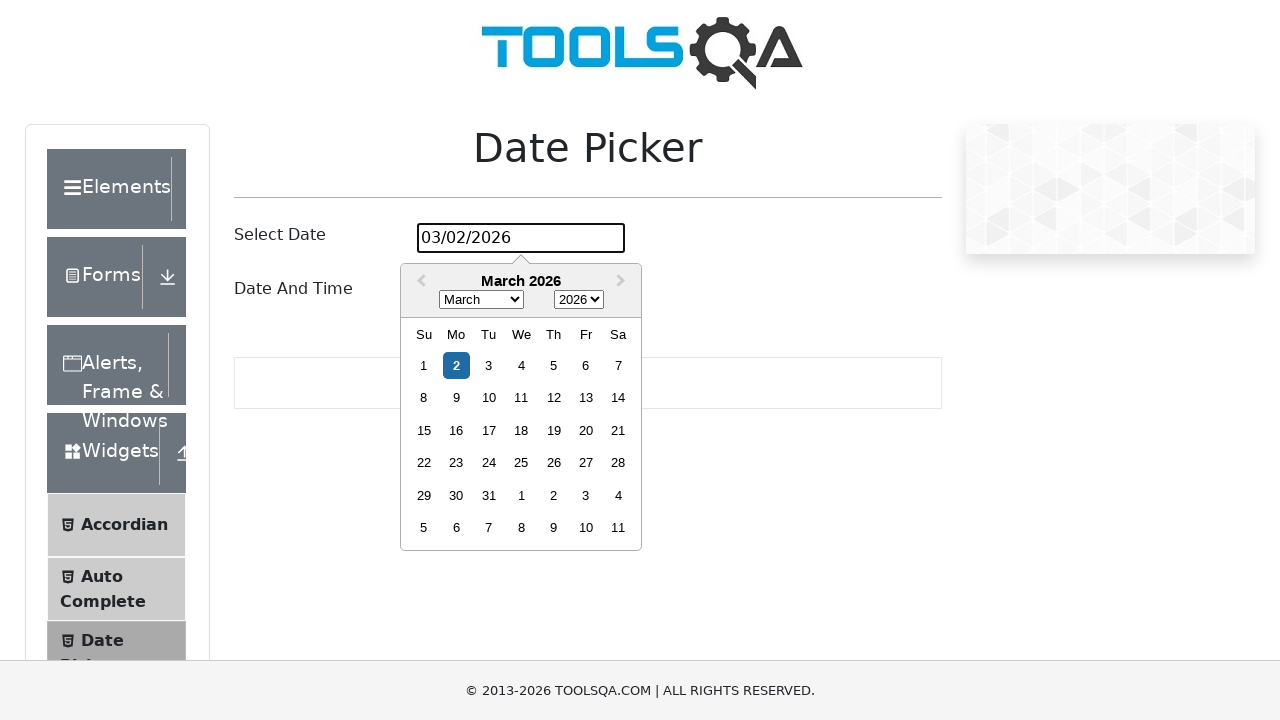

Retrieved class attribute from calendar day: react-datepicker__day react-datepicker__day--008 react-datepicker__day--weekend
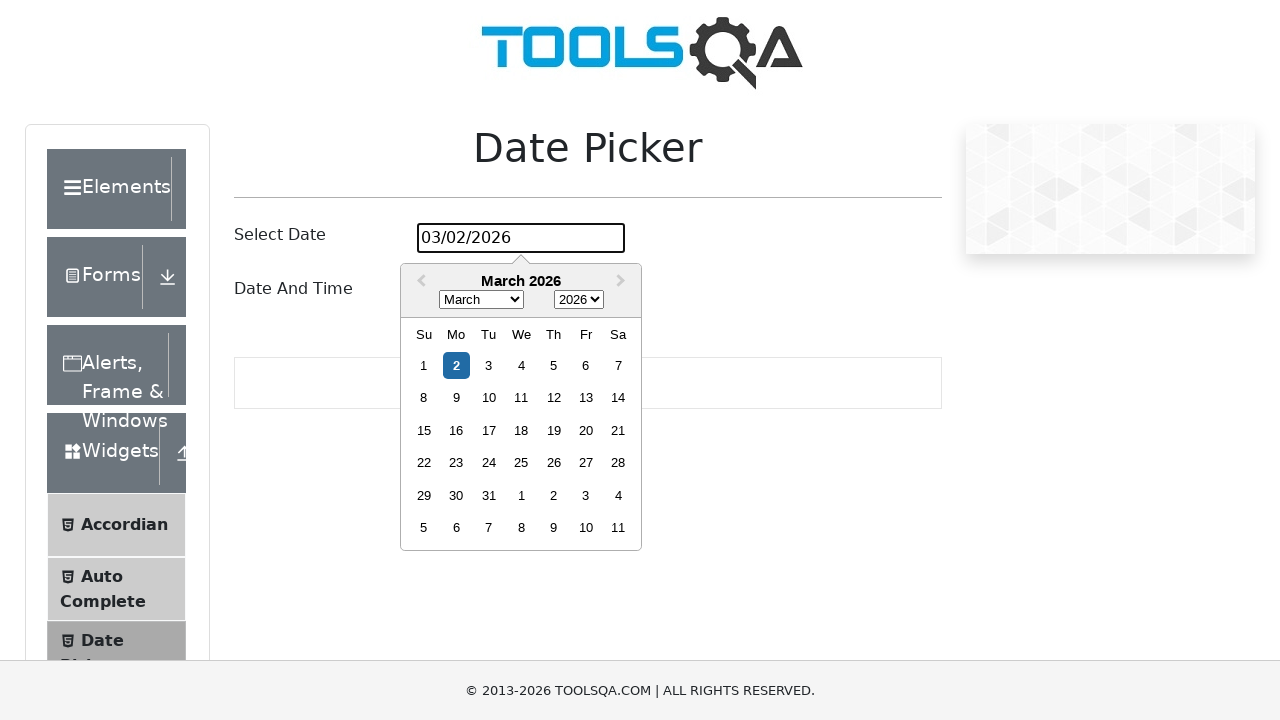

Retrieved class attribute from calendar day: react-datepicker__day react-datepicker__day--009
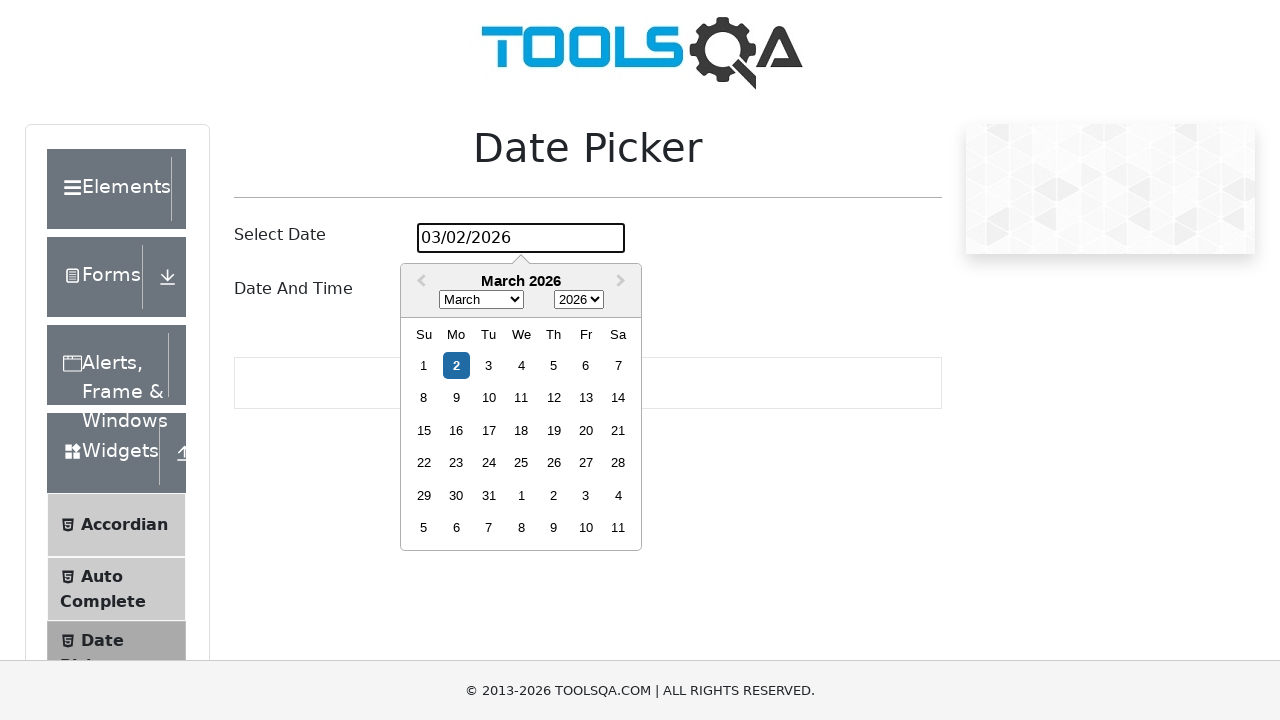

Retrieved class attribute from calendar day: react-datepicker__day react-datepicker__day--010
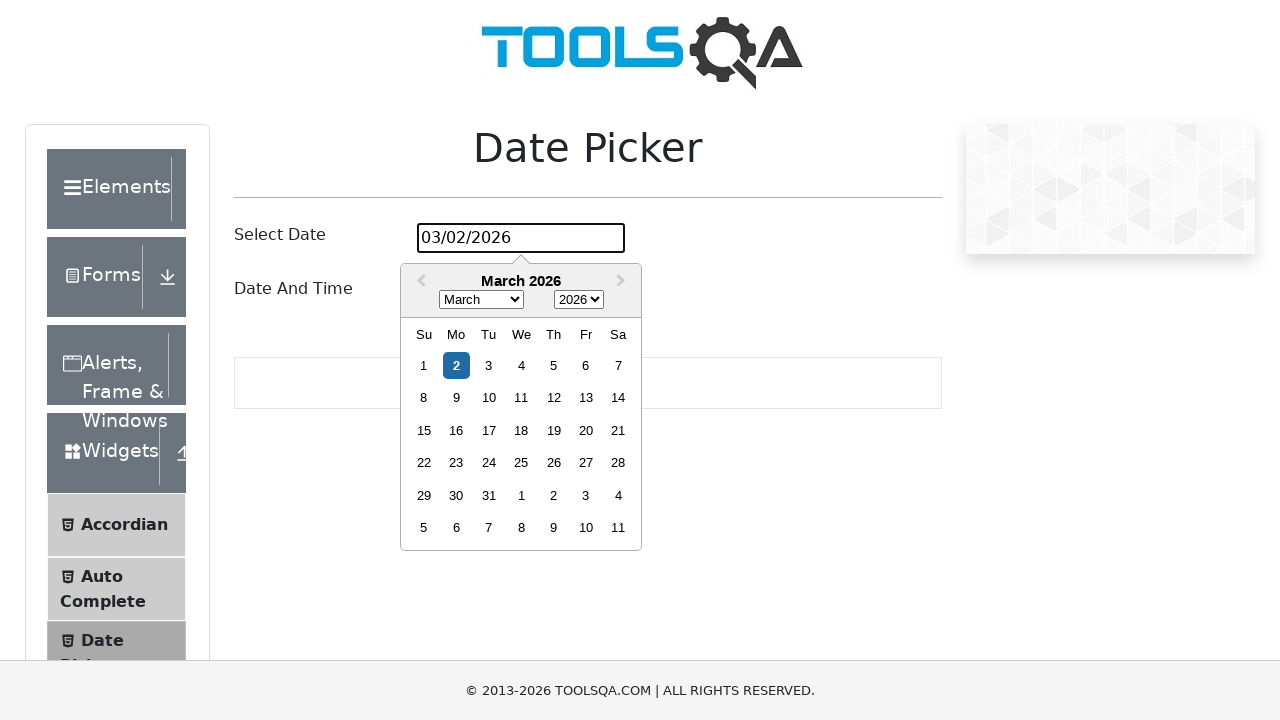

Retrieved class attribute from calendar day: react-datepicker__day react-datepicker__day--011
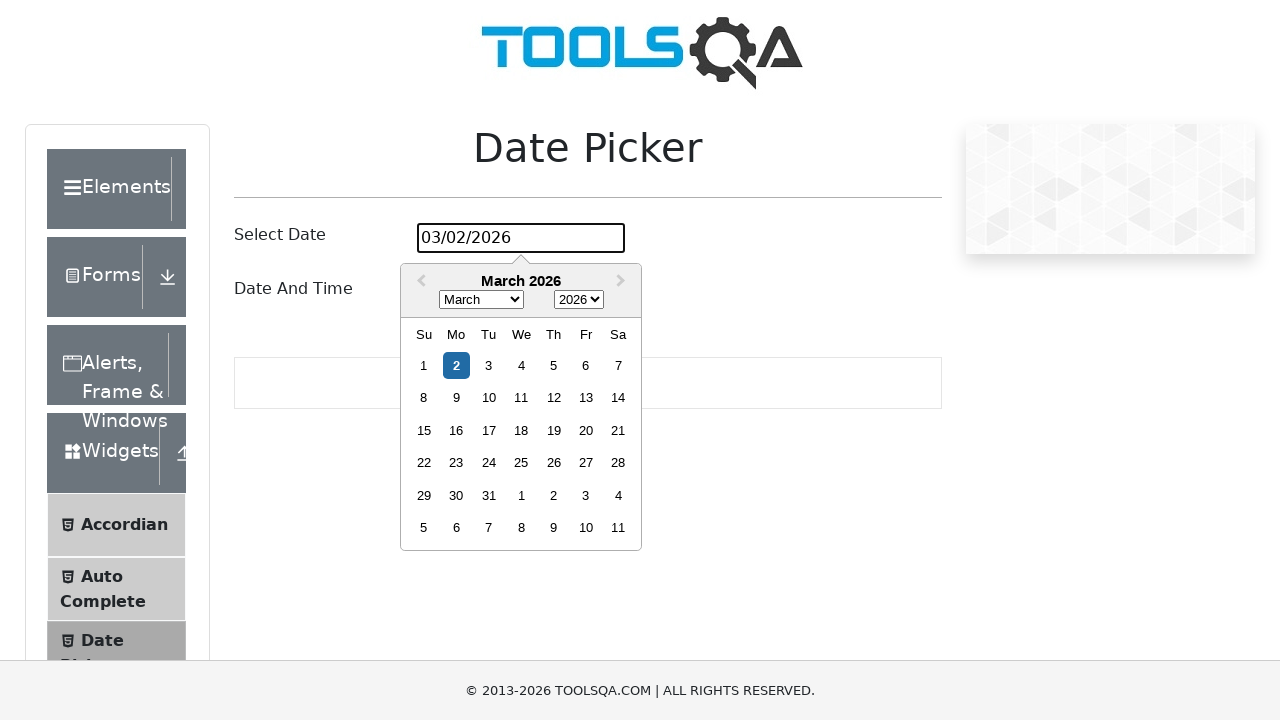

Found matching target day with class suffix --011
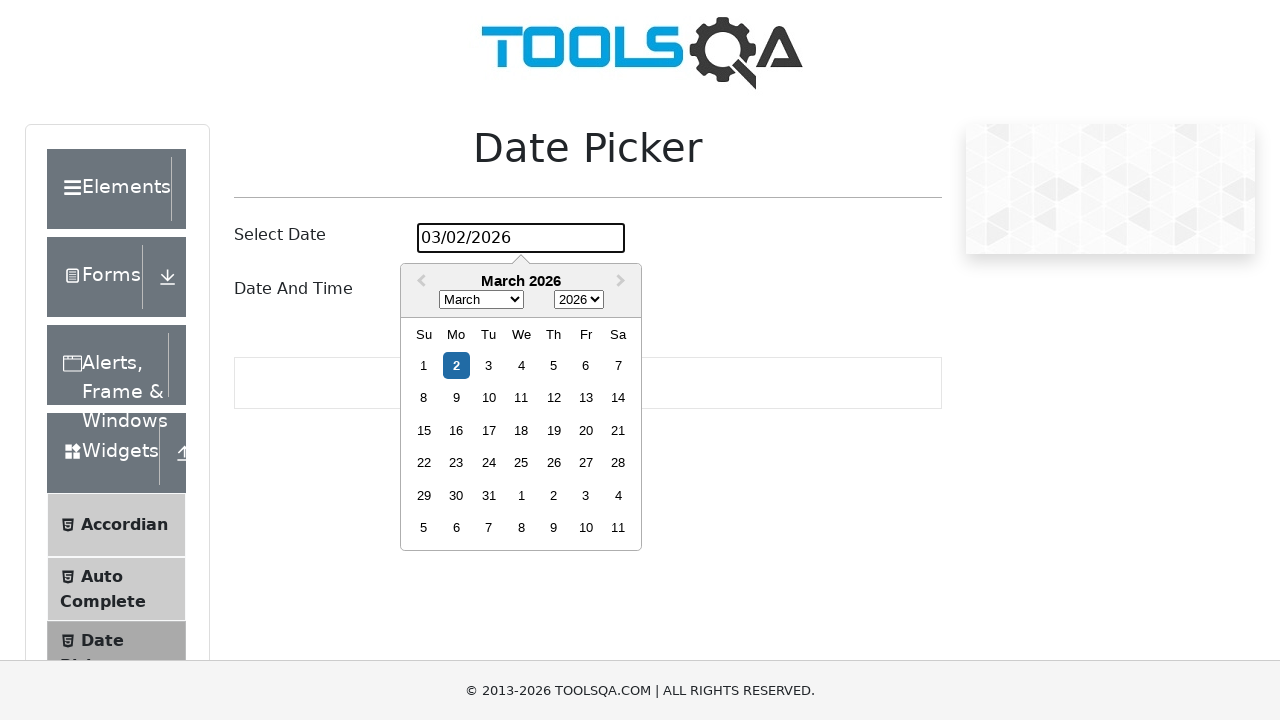

Retrieved class attribute from calendar day: react-datepicker__day react-datepicker__day--012
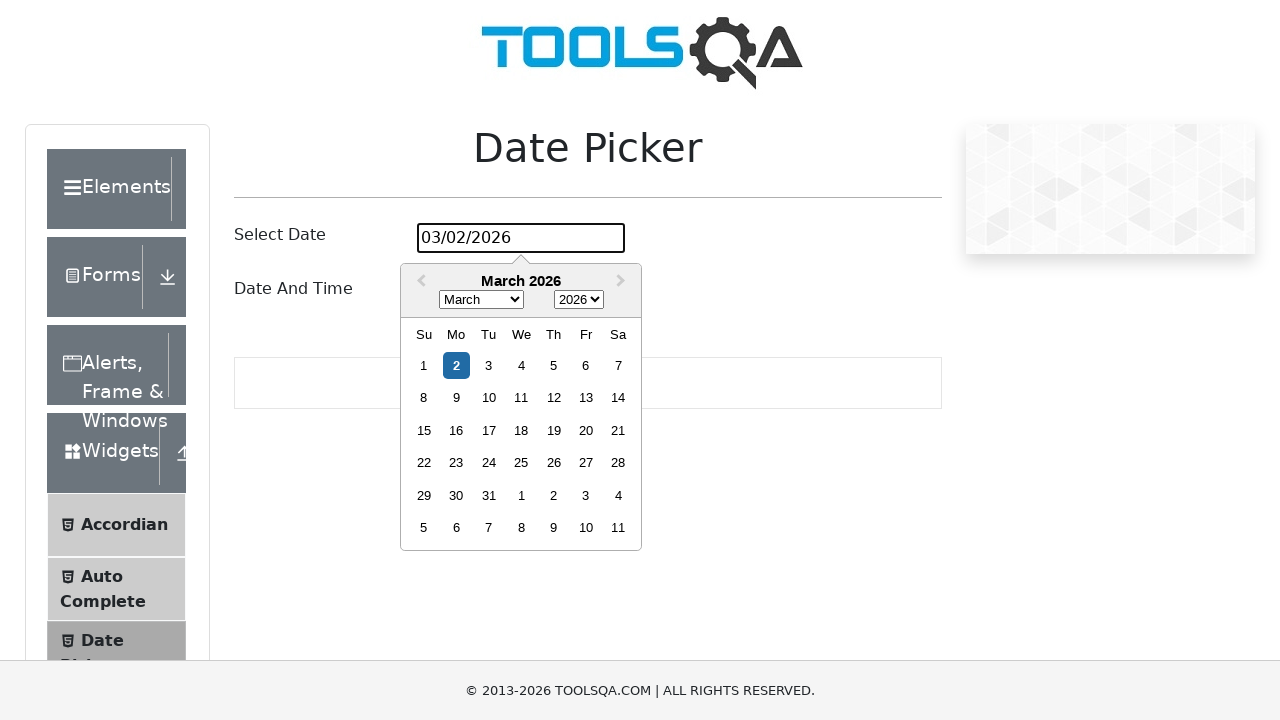

Retrieved class attribute from calendar day: react-datepicker__day react-datepicker__day--013
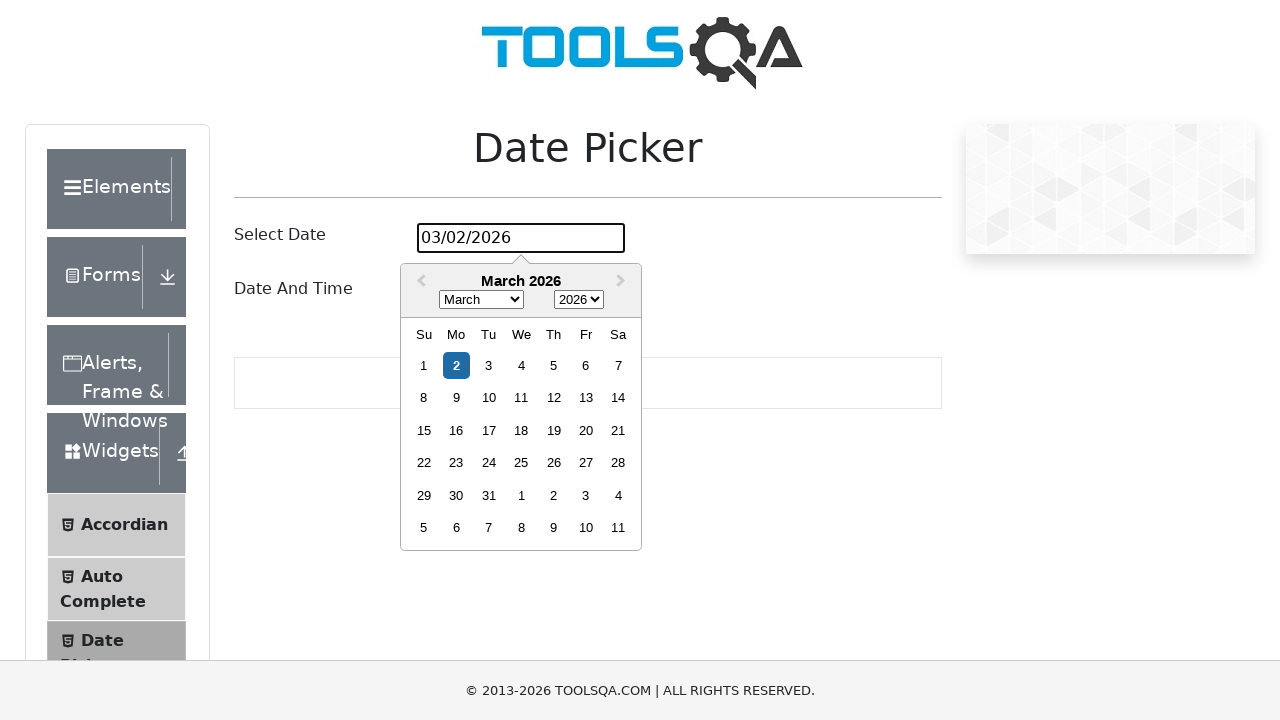

Retrieved class attribute from calendar day: react-datepicker__day react-datepicker__day--014 react-datepicker__day--weekend
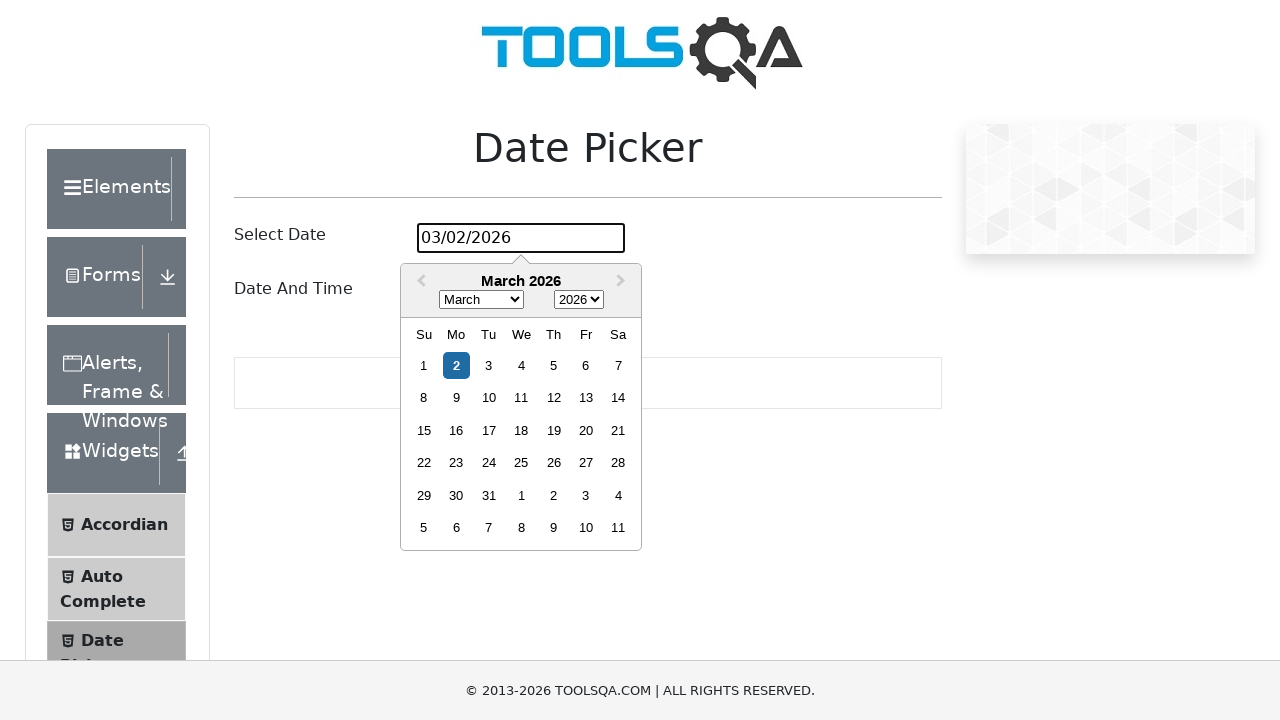

Retrieved class attribute from calendar day: react-datepicker__day react-datepicker__day--015 react-datepicker__day--weekend
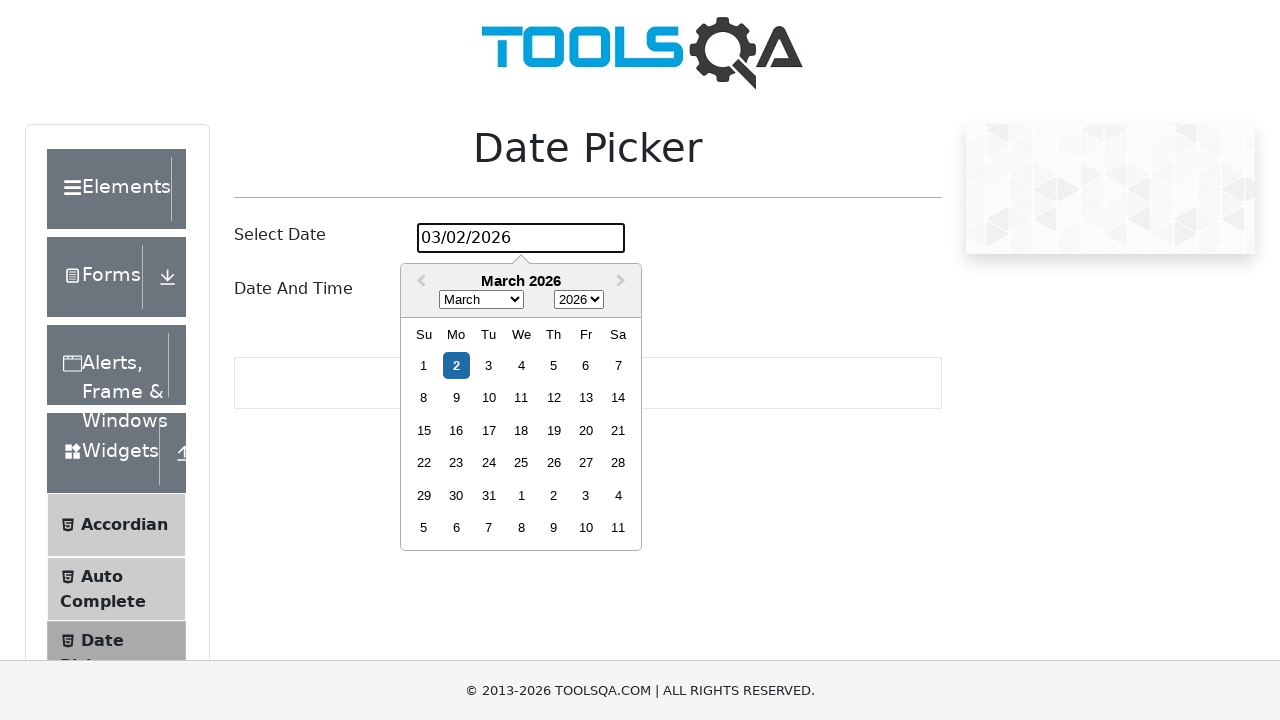

Retrieved class attribute from calendar day: react-datepicker__day react-datepicker__day--016
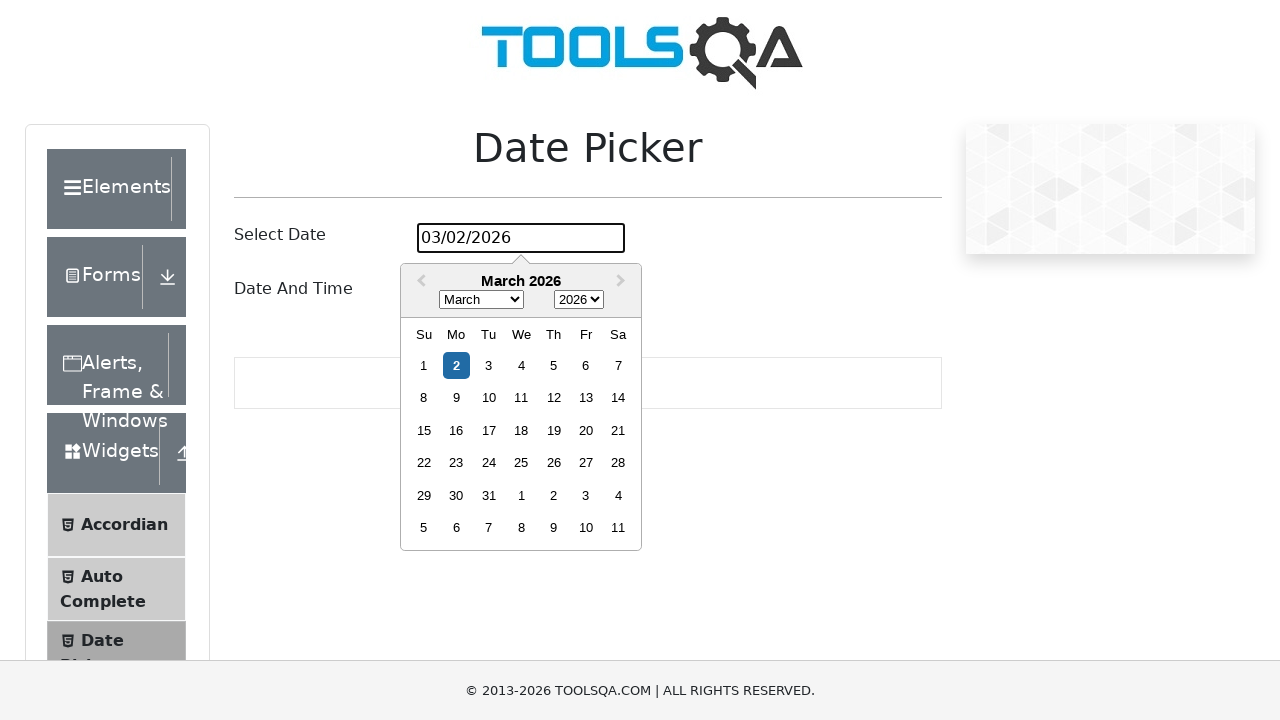

Retrieved class attribute from calendar day: react-datepicker__day react-datepicker__day--017
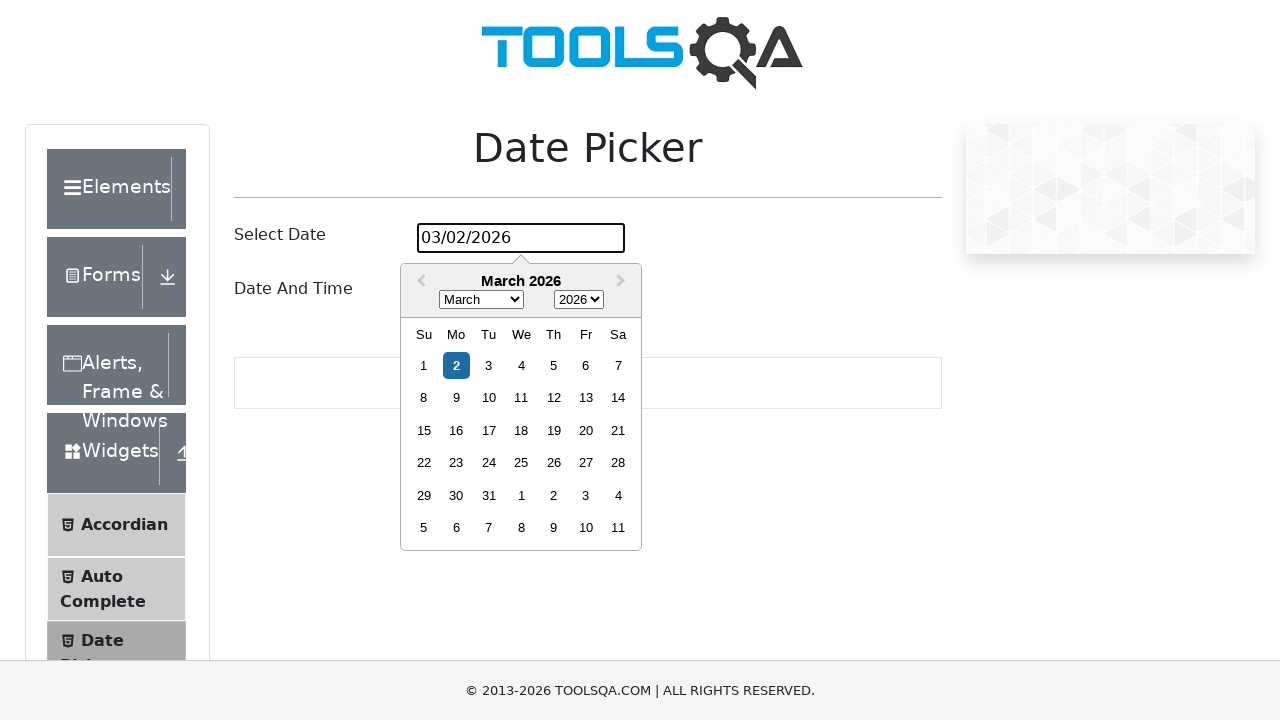

Retrieved class attribute from calendar day: react-datepicker__day react-datepicker__day--018
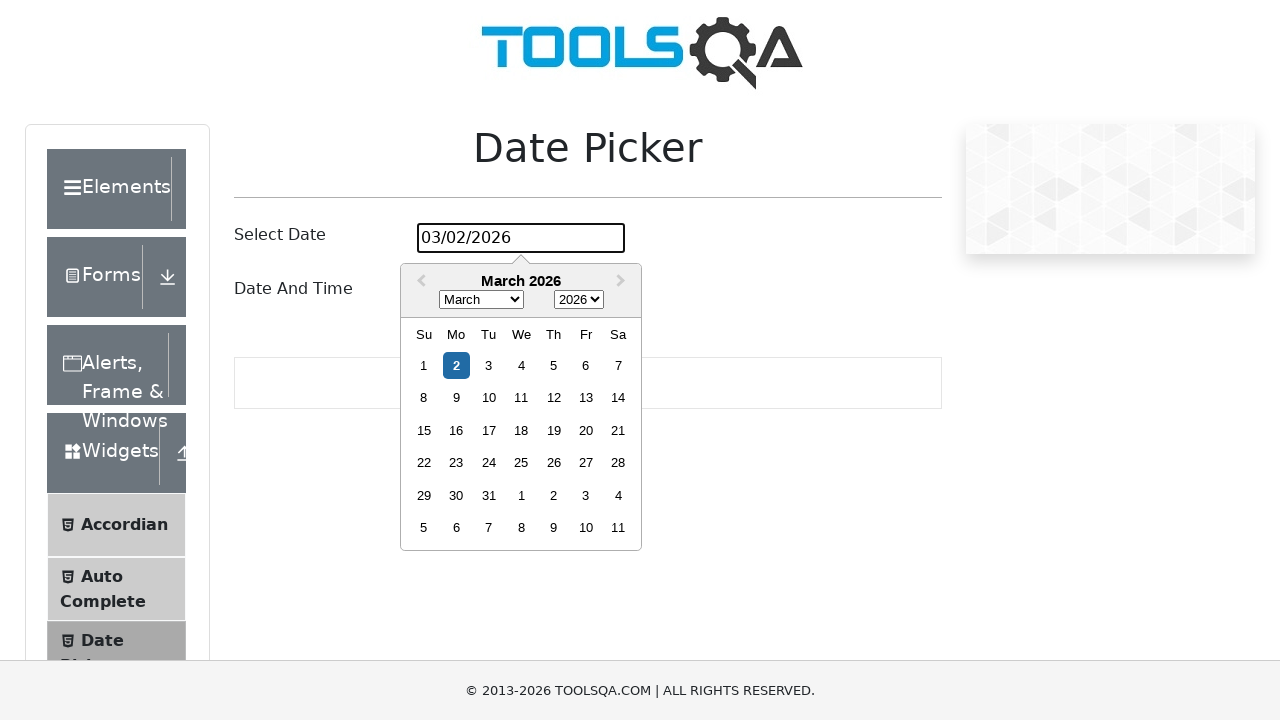

Retrieved class attribute from calendar day: react-datepicker__day react-datepicker__day--019
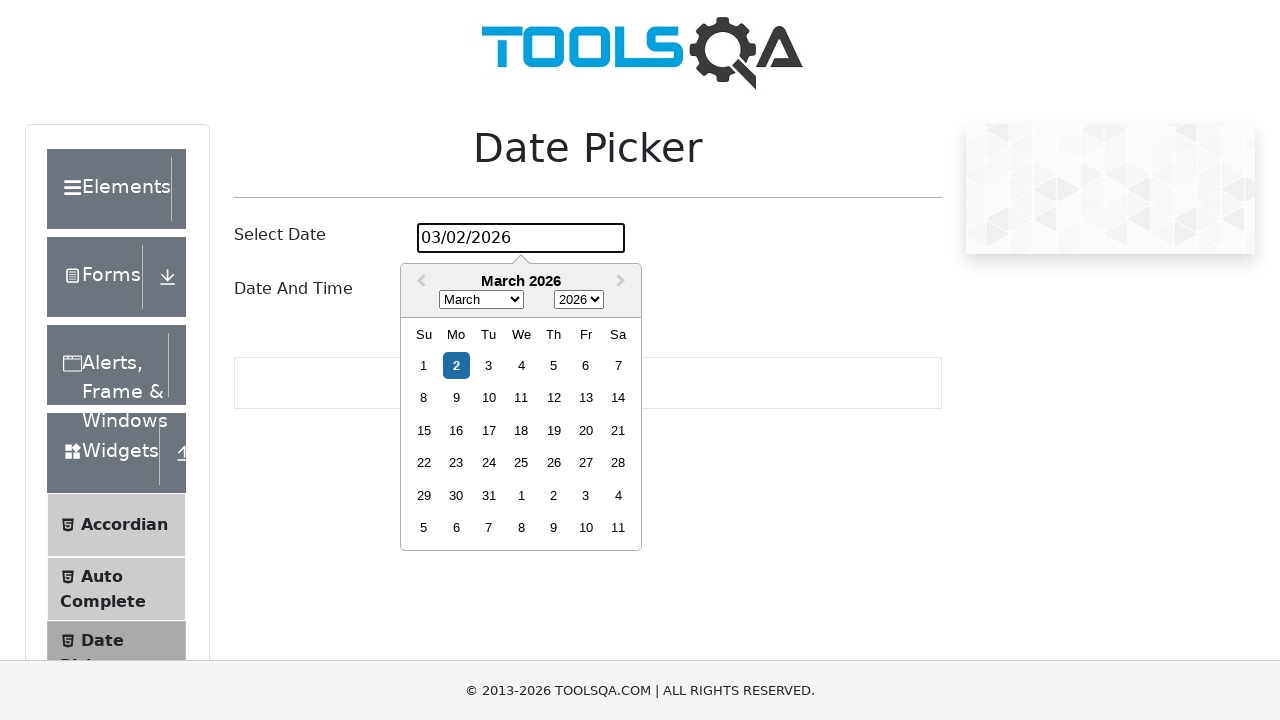

Found matching target day with class suffix --019
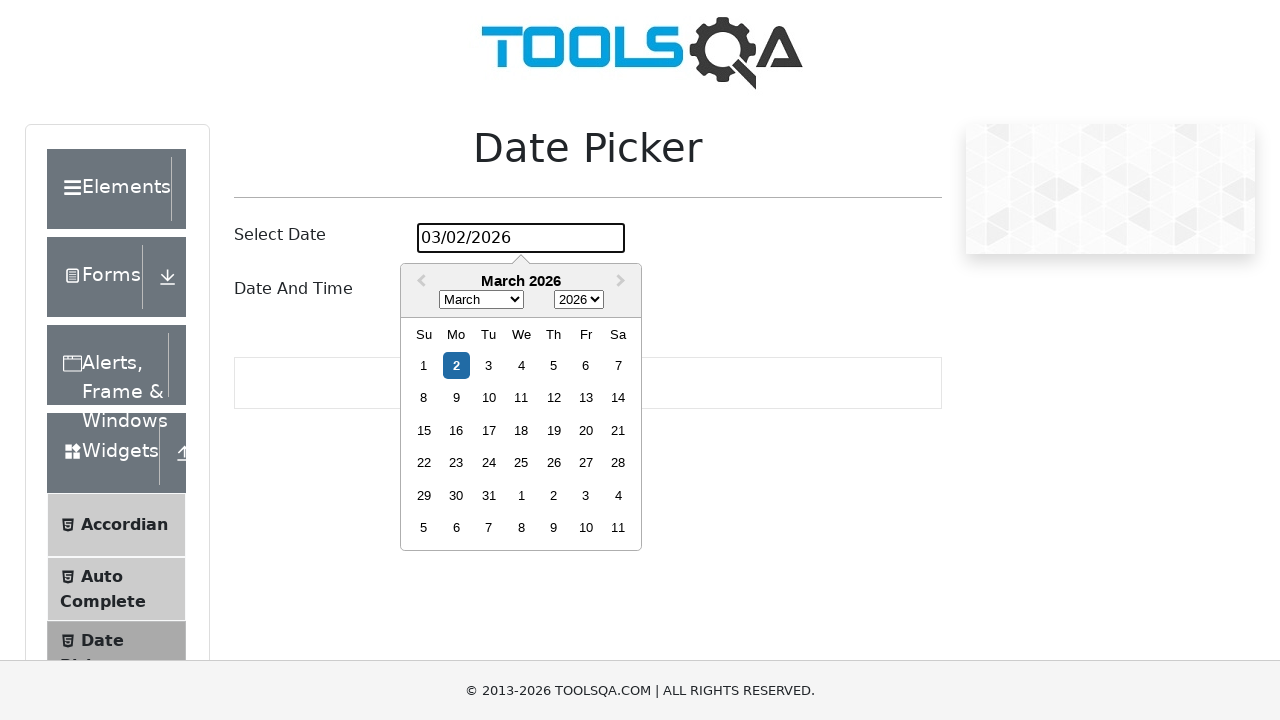

Retrieved class attribute from calendar day: react-datepicker__day react-datepicker__day--020
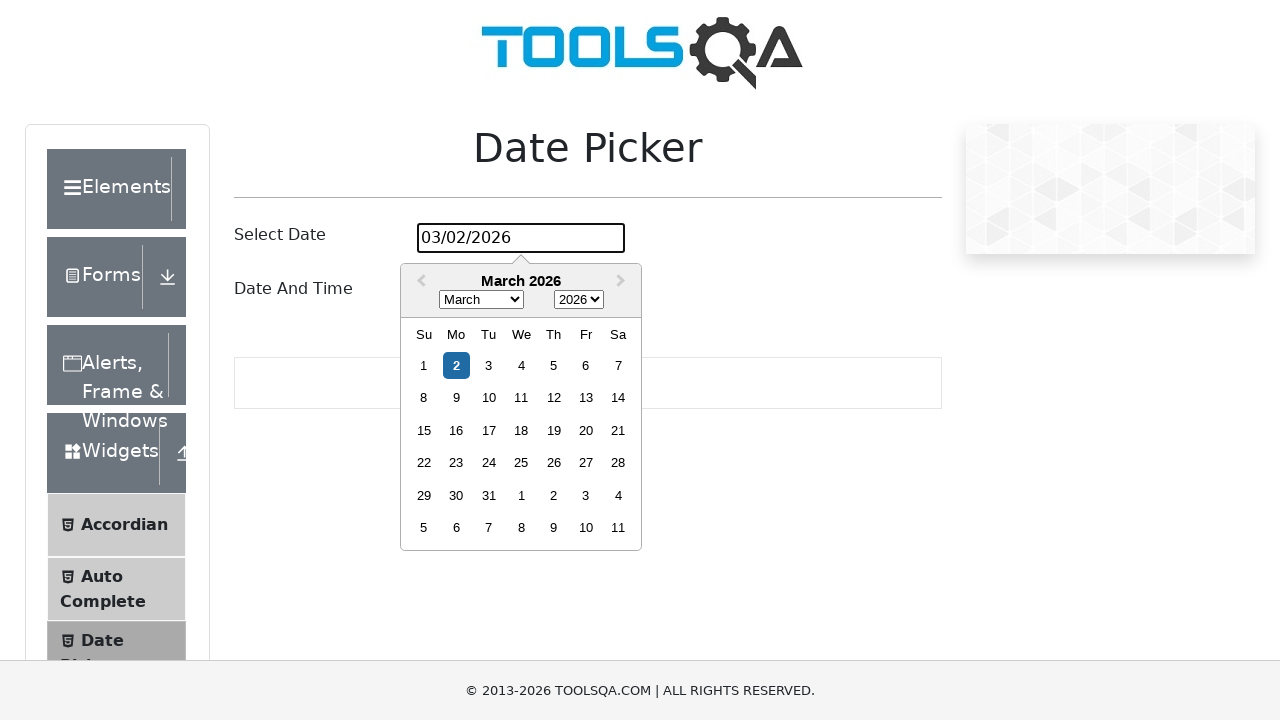

Retrieved class attribute from calendar day: react-datepicker__day react-datepicker__day--021 react-datepicker__day--weekend
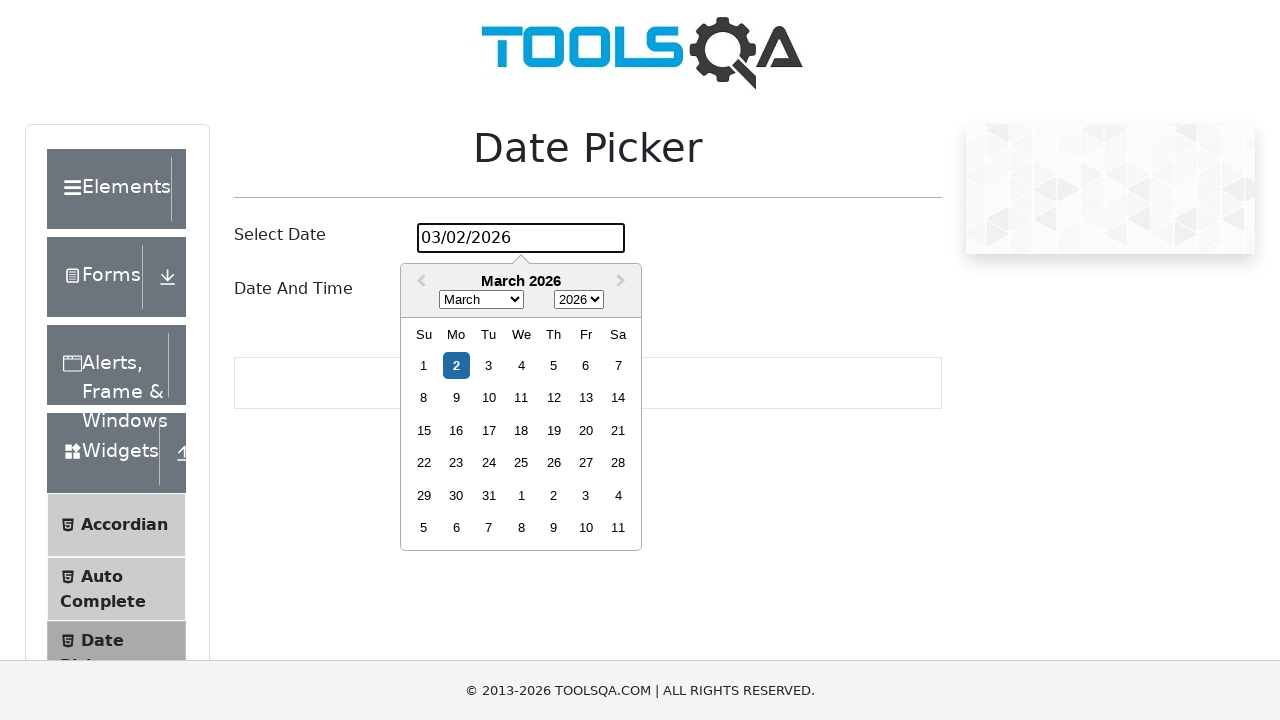

Retrieved class attribute from calendar day: react-datepicker__day react-datepicker__day--022 react-datepicker__day--weekend
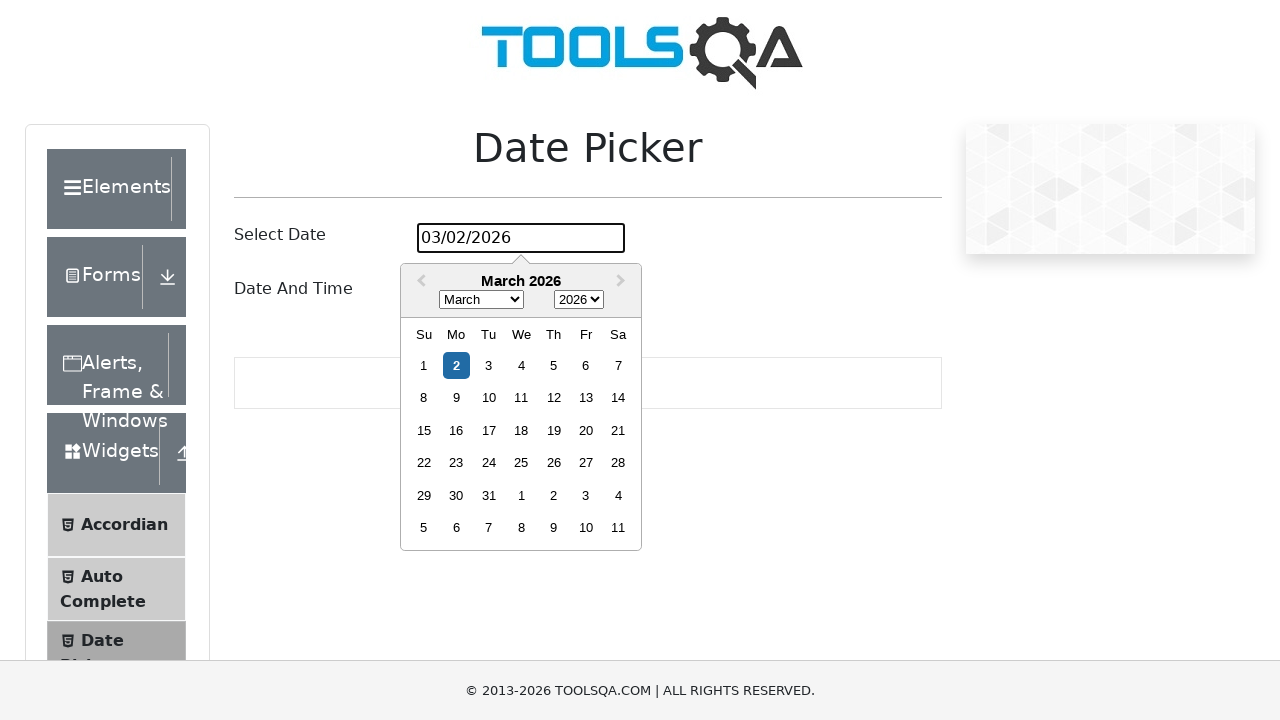

Retrieved class attribute from calendar day: react-datepicker__day react-datepicker__day--023
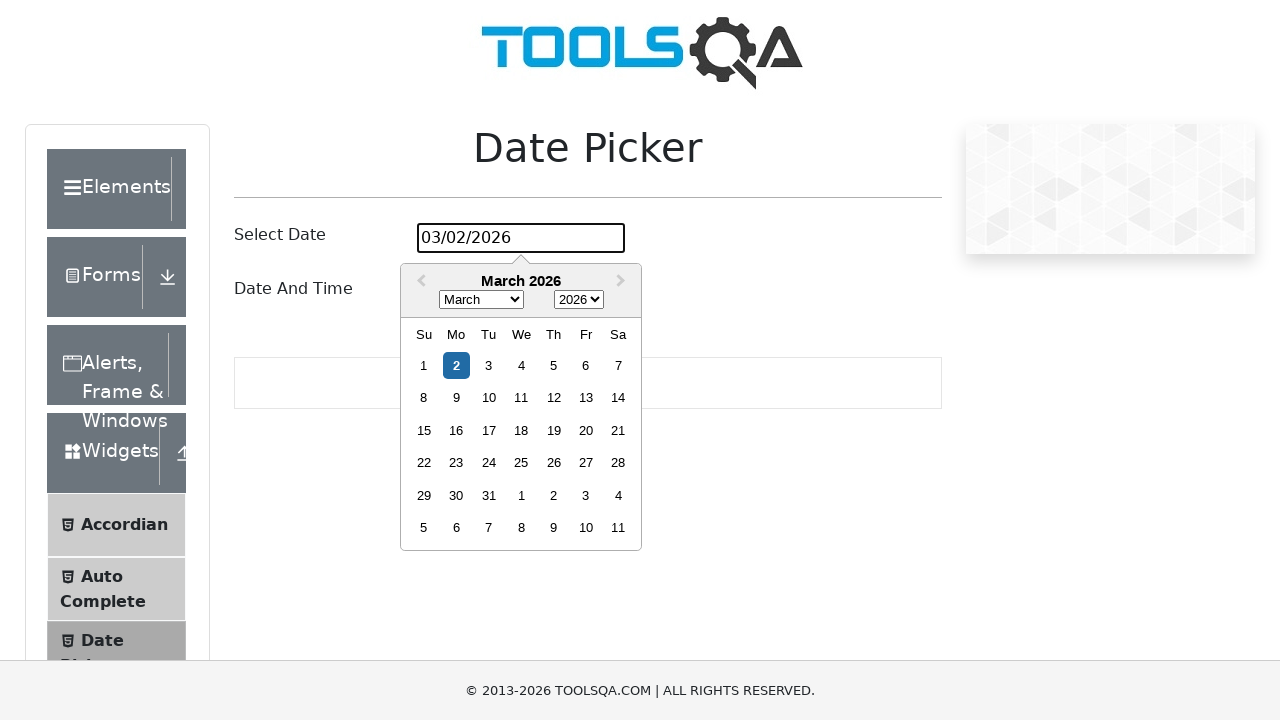

Retrieved class attribute from calendar day: react-datepicker__day react-datepicker__day--024
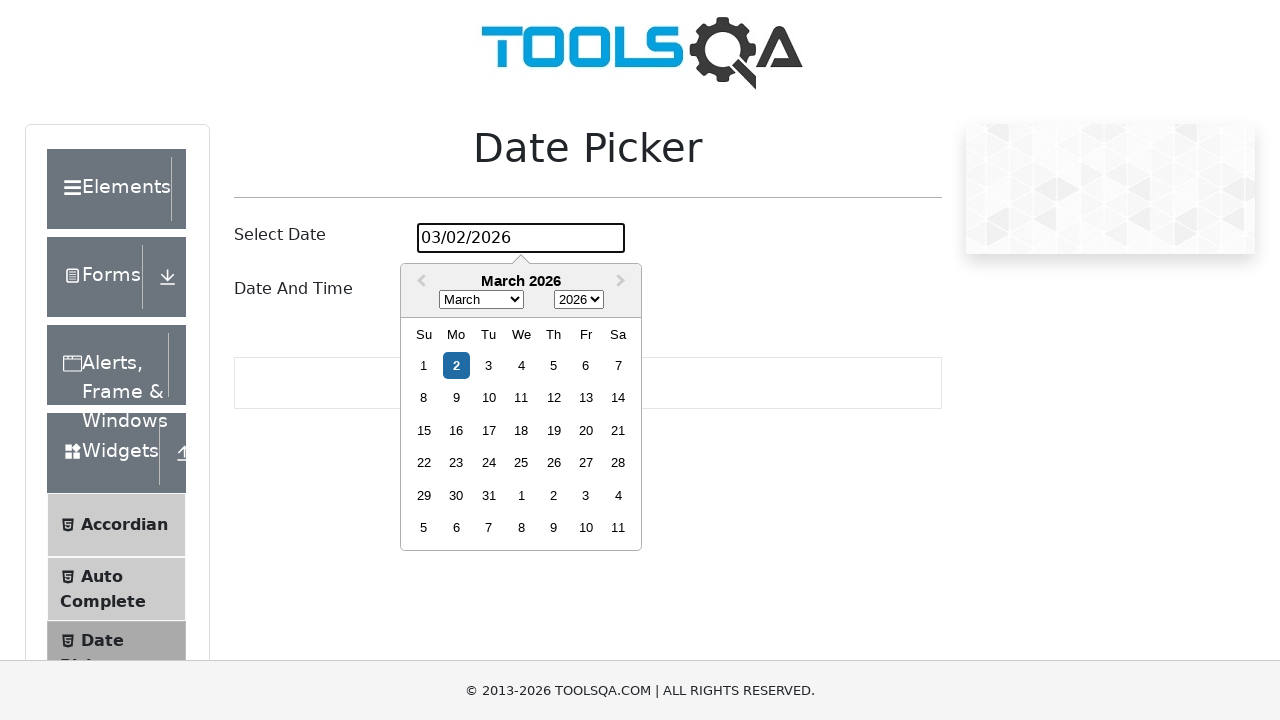

Retrieved class attribute from calendar day: react-datepicker__day react-datepicker__day--025
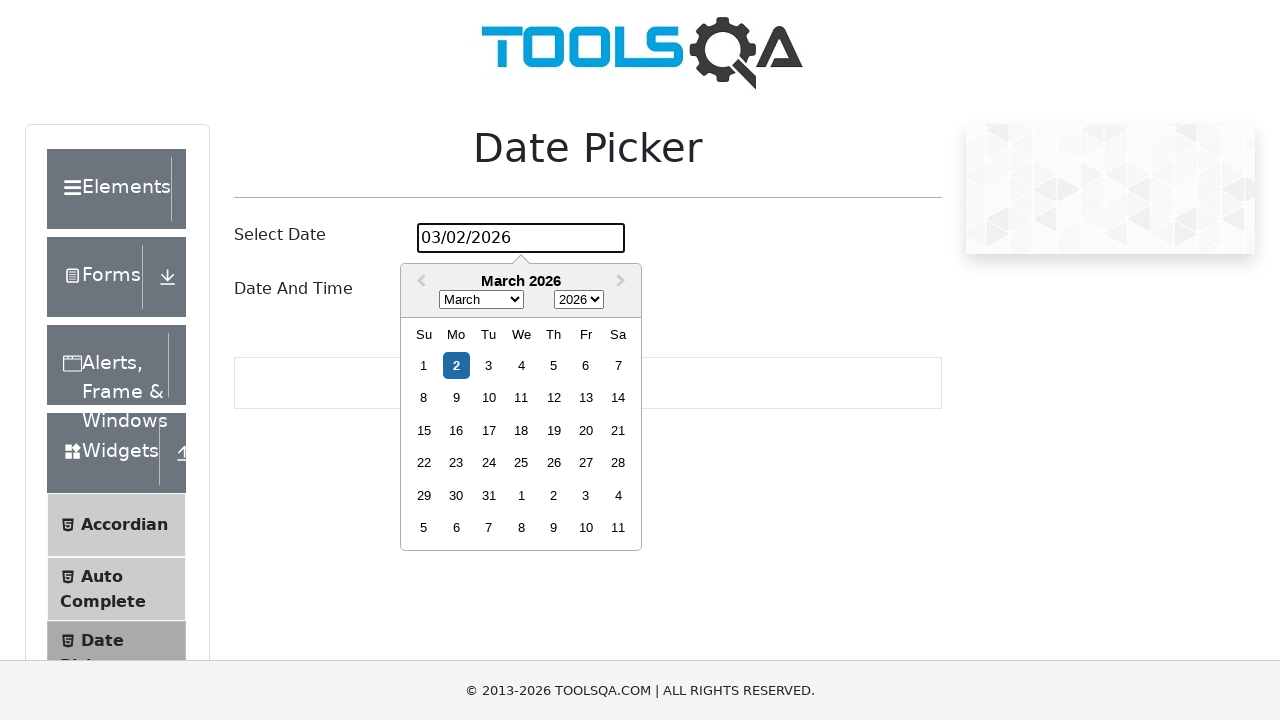

Retrieved class attribute from calendar day: react-datepicker__day react-datepicker__day--026
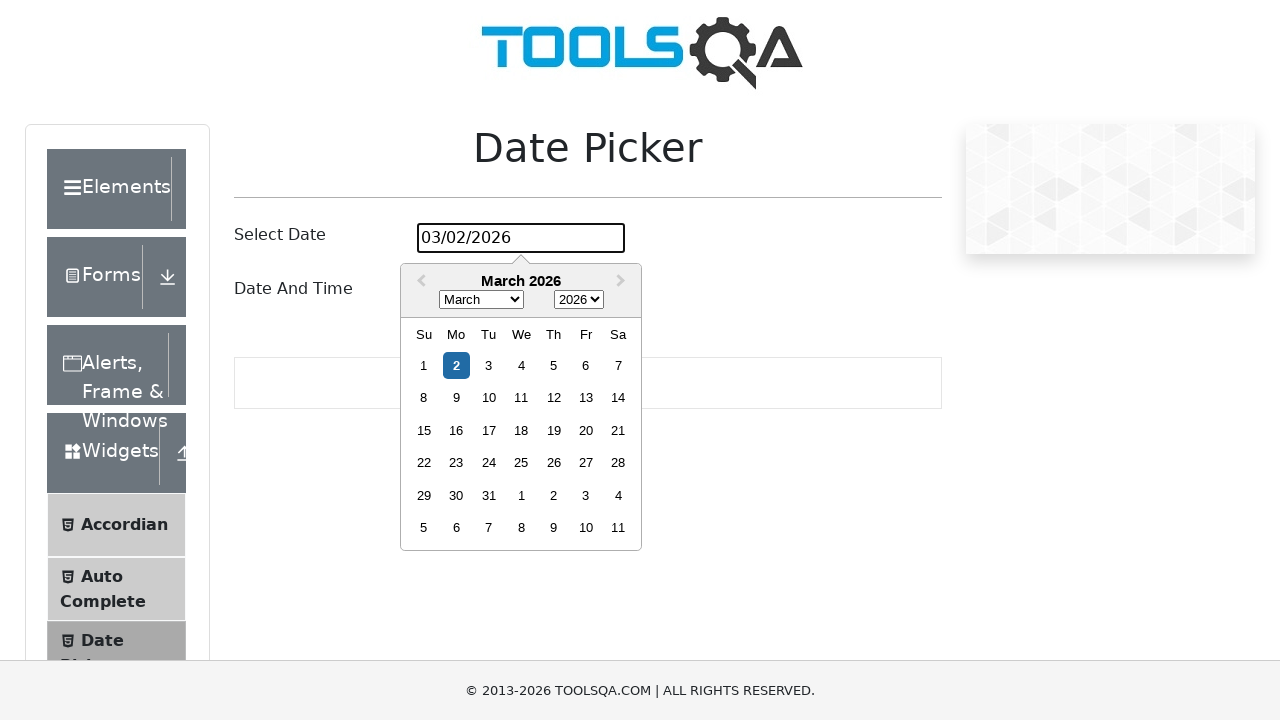

Retrieved class attribute from calendar day: react-datepicker__day react-datepicker__day--027
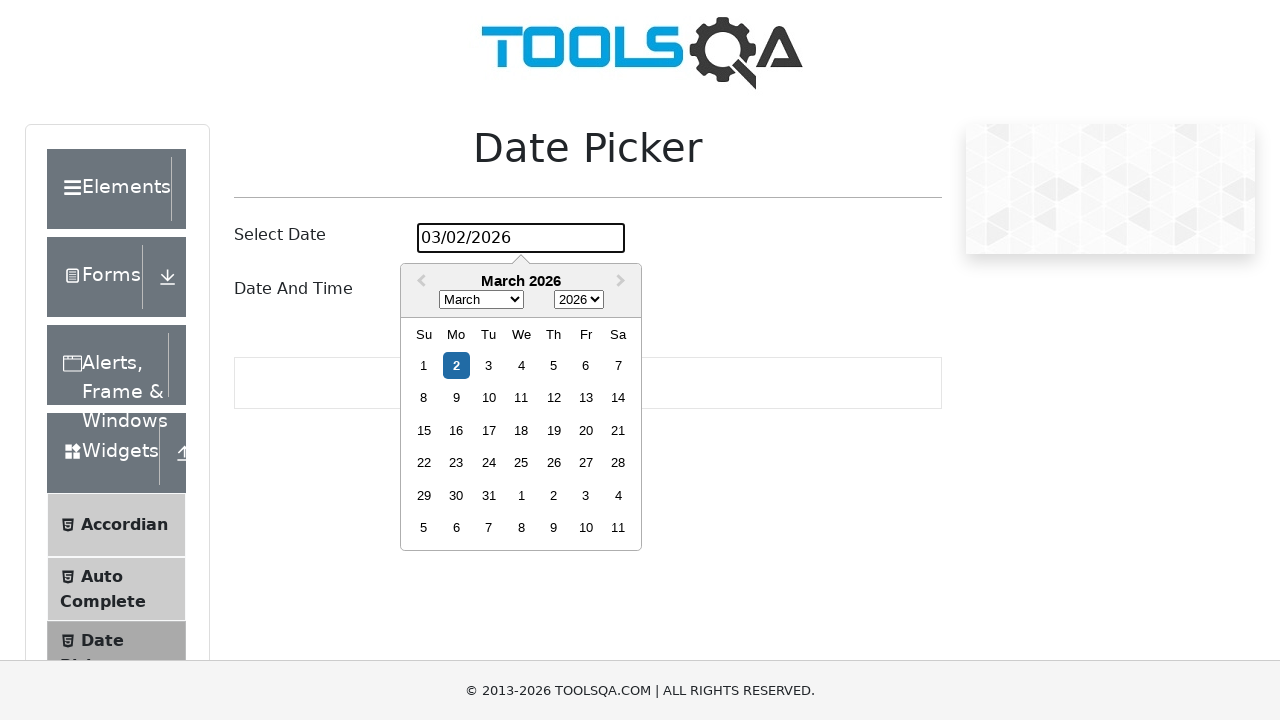

Retrieved class attribute from calendar day: react-datepicker__day react-datepicker__day--028 react-datepicker__day--weekend
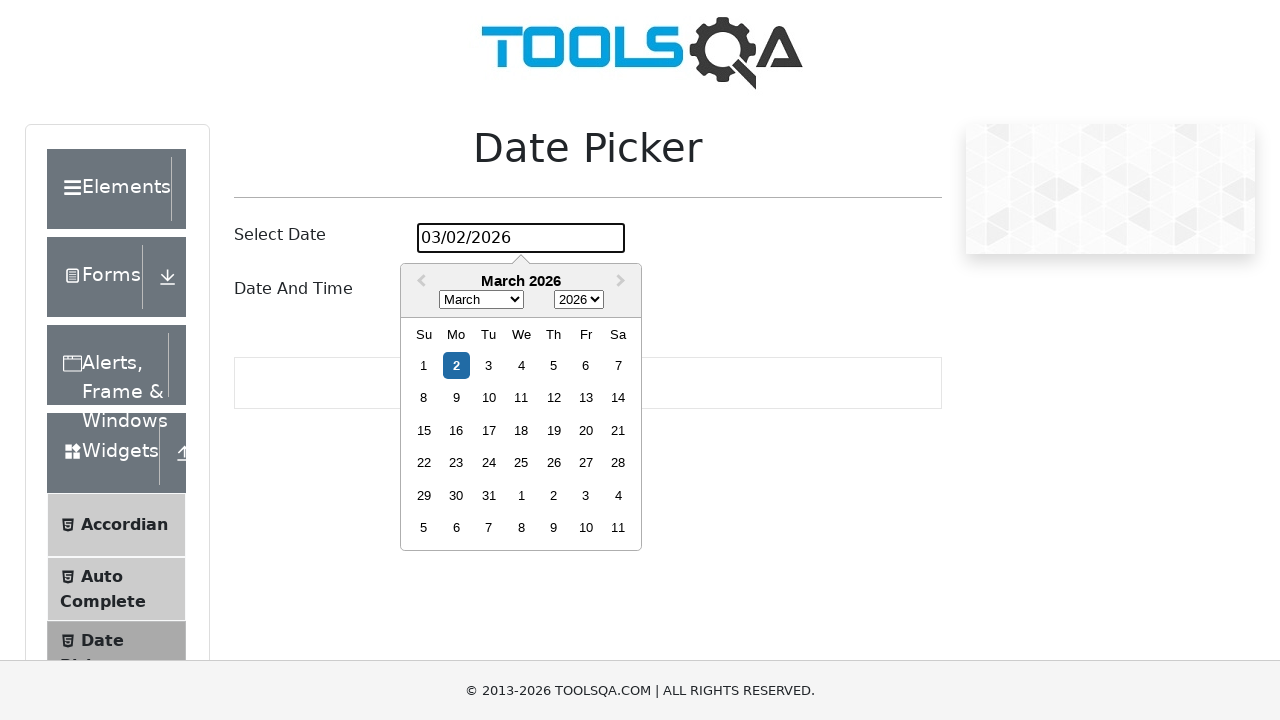

Retrieved class attribute from calendar day: react-datepicker__day react-datepicker__day--029 react-datepicker__day--weekend
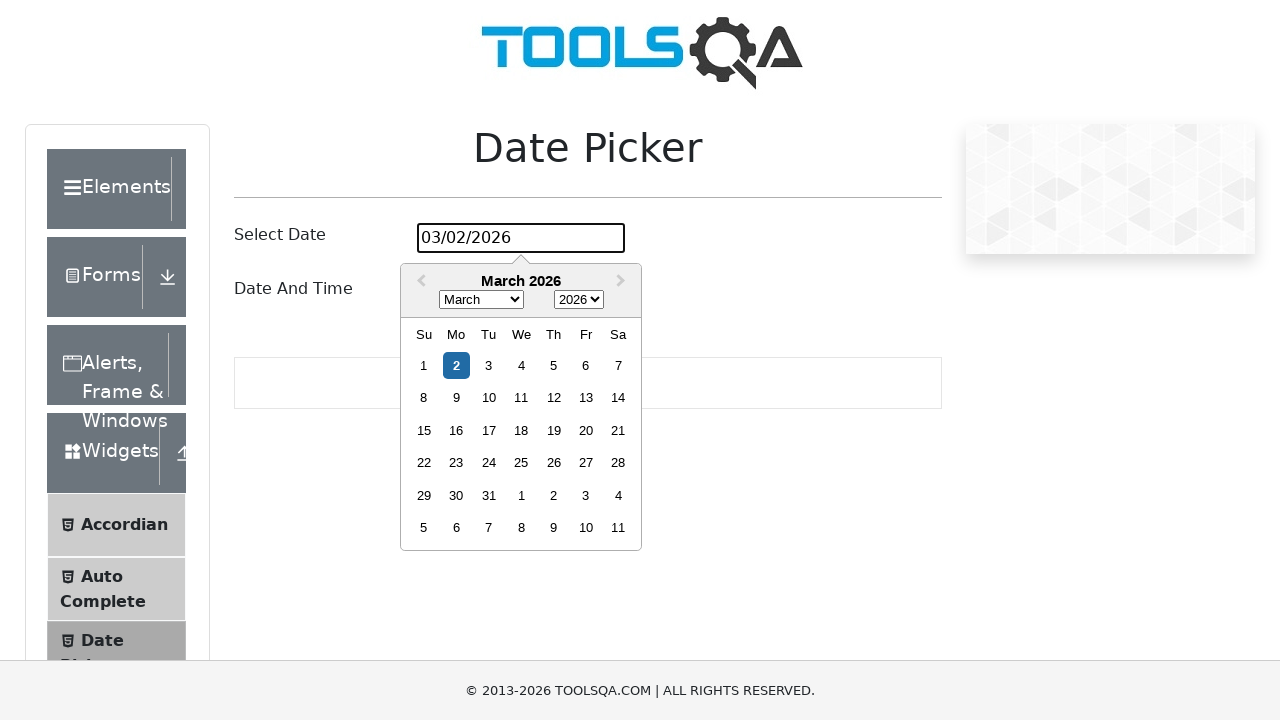

Retrieved class attribute from calendar day: react-datepicker__day react-datepicker__day--030
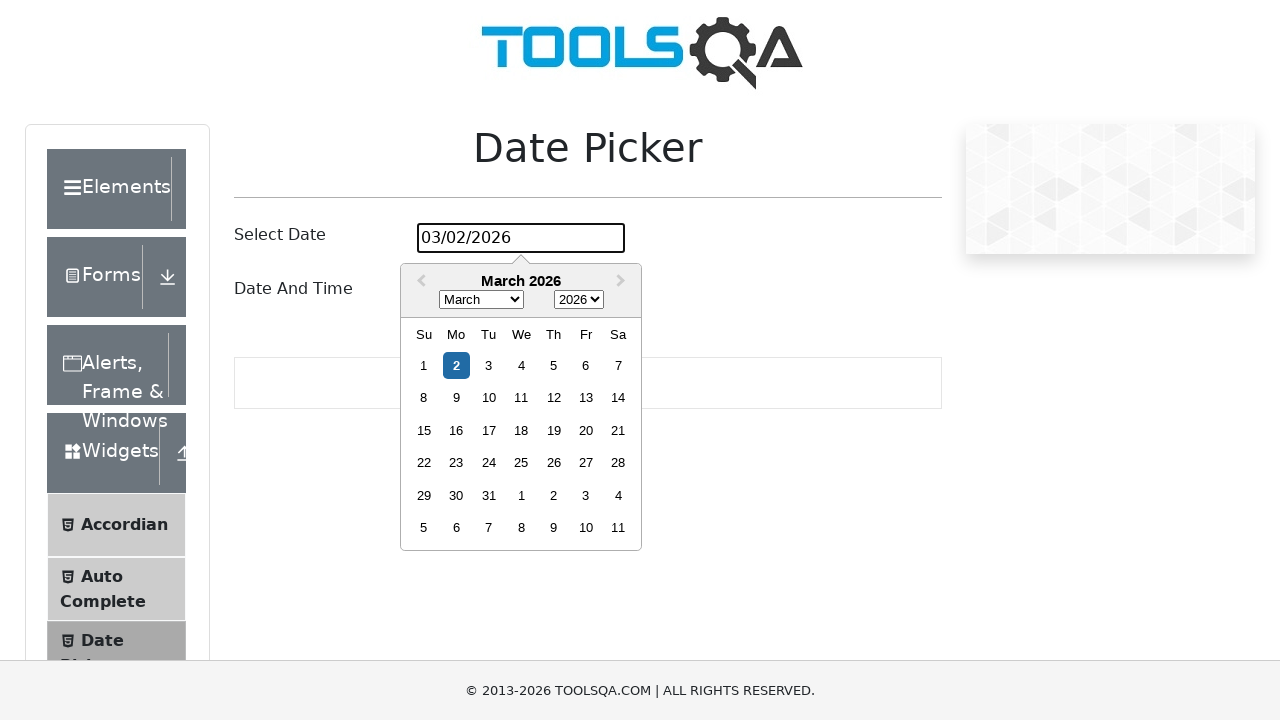

Found matching target day with class suffix --030
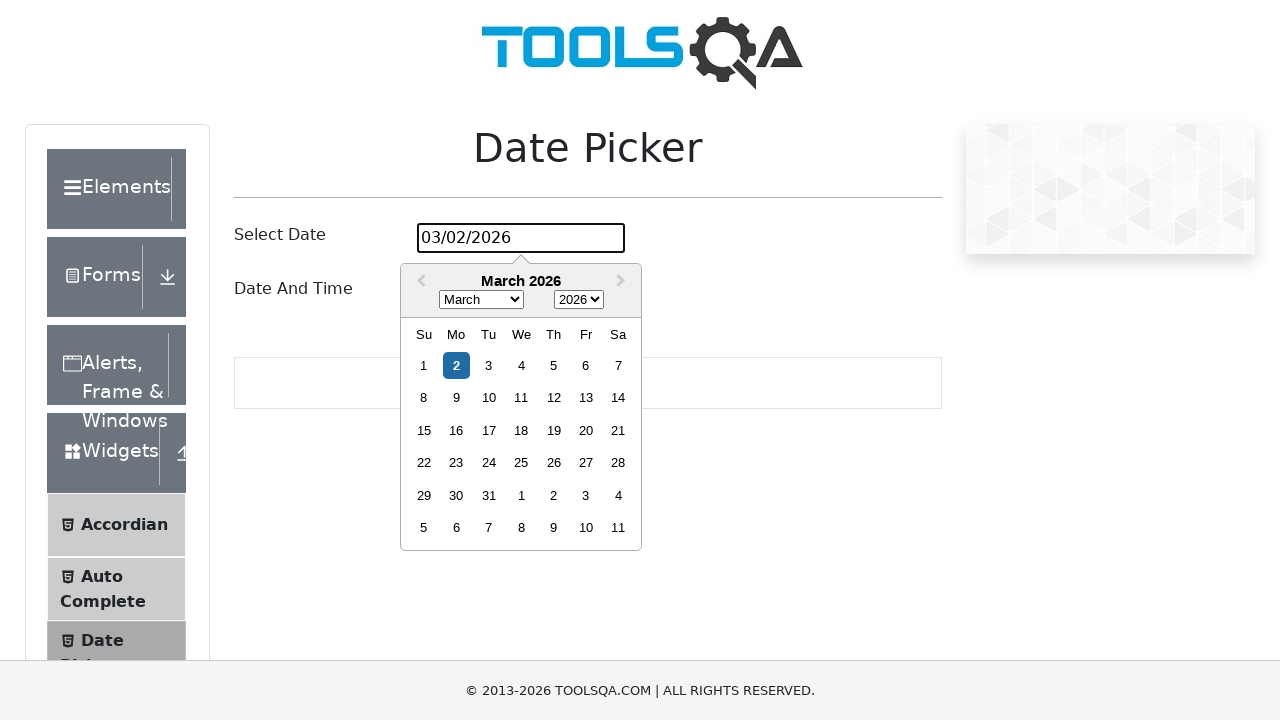

Retrieved class attribute from calendar day: react-datepicker__day react-datepicker__day--031
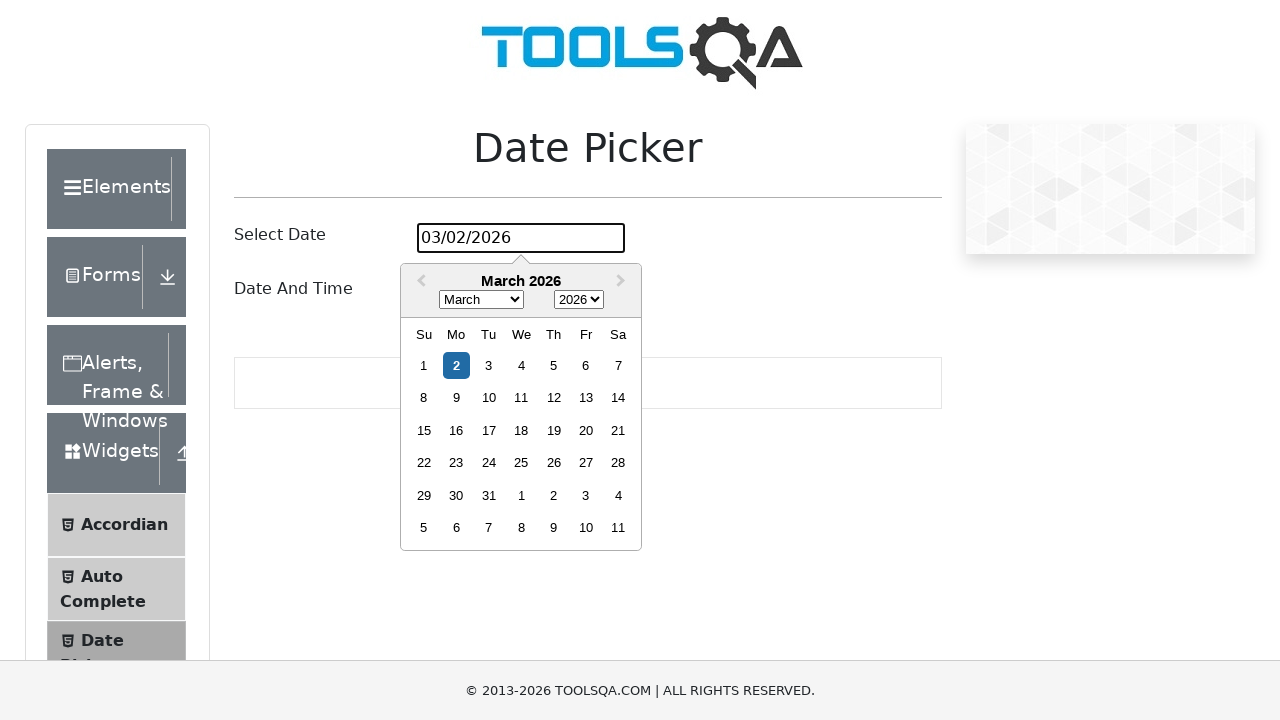

Retrieved class attribute from calendar day: react-datepicker__day react-datepicker__day--001 react-datepicker__day--outside-month
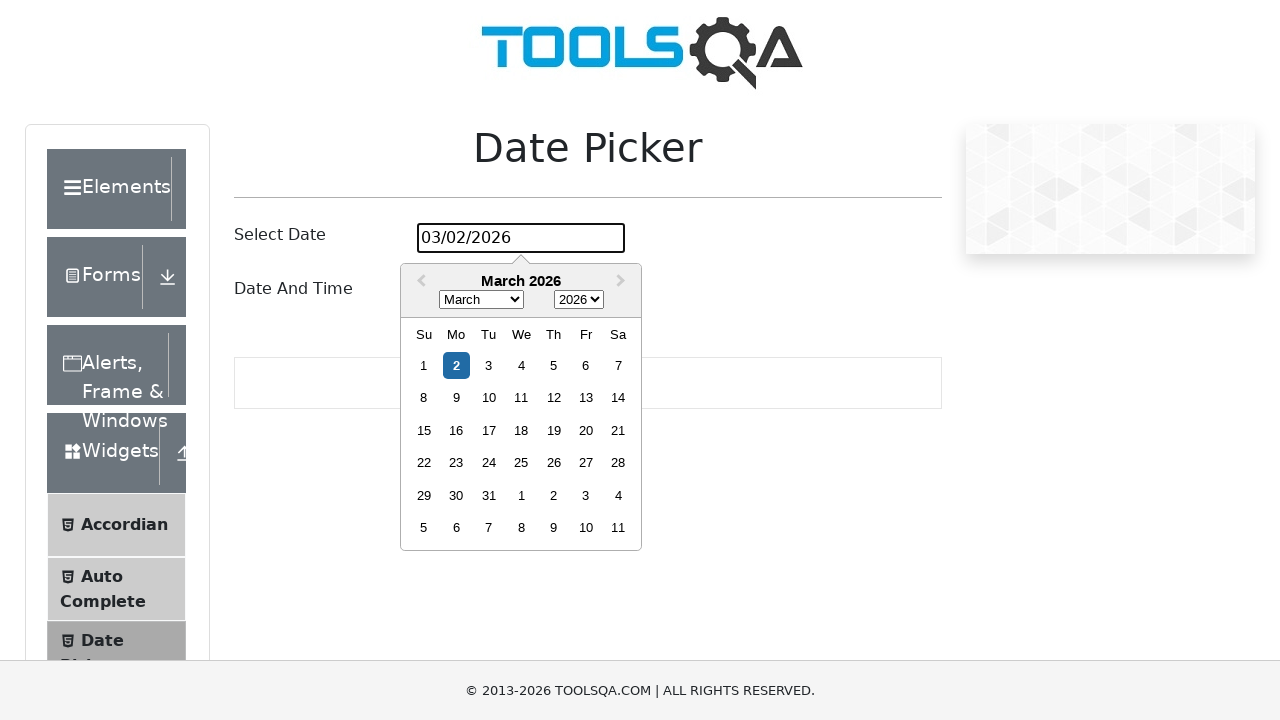

Skipped day as it is outside the current month
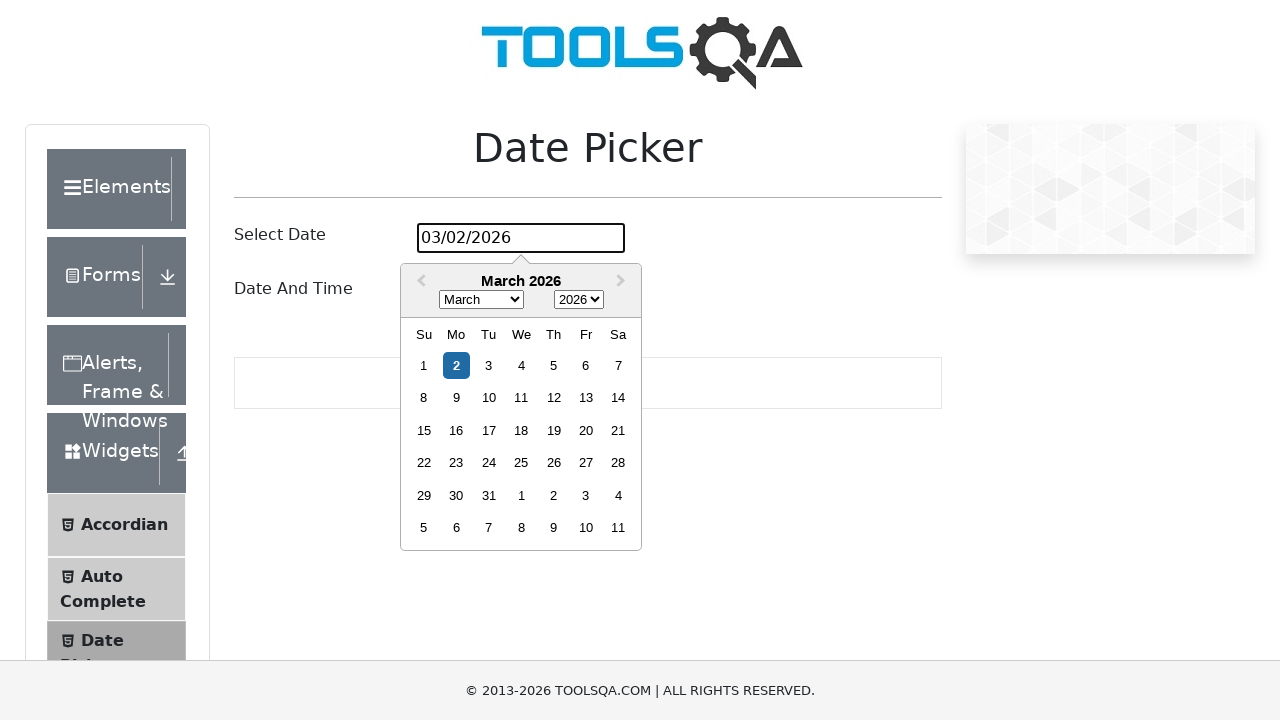

Retrieved class attribute from calendar day: react-datepicker__day react-datepicker__day--002 react-datepicker__day--outside-month
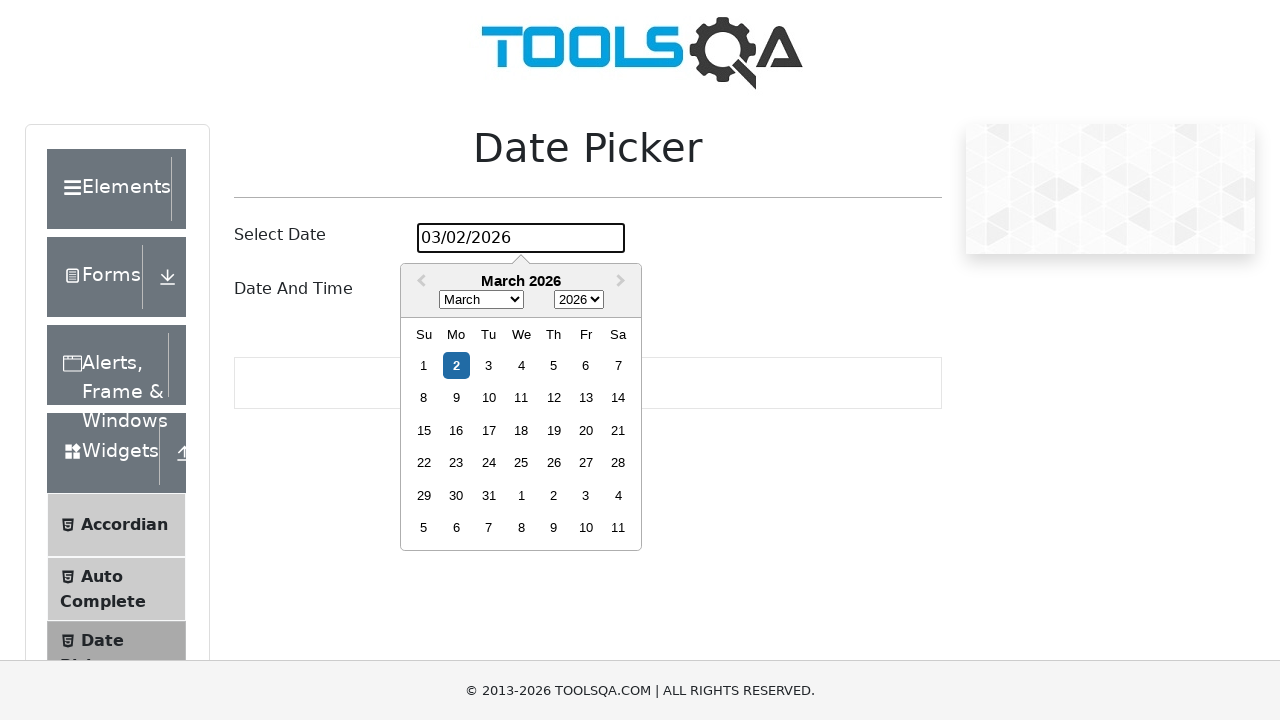

Skipped day as it is outside the current month
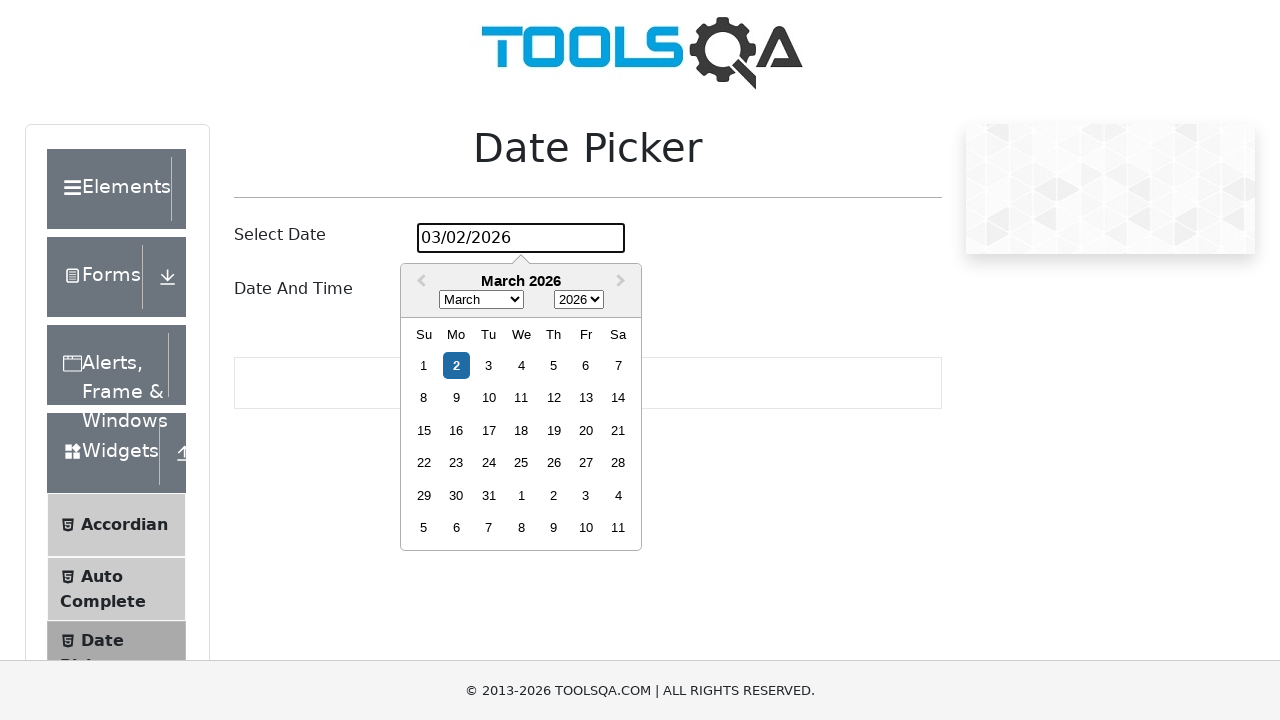

Retrieved class attribute from calendar day: react-datepicker__day react-datepicker__day--003 react-datepicker__day--outside-month
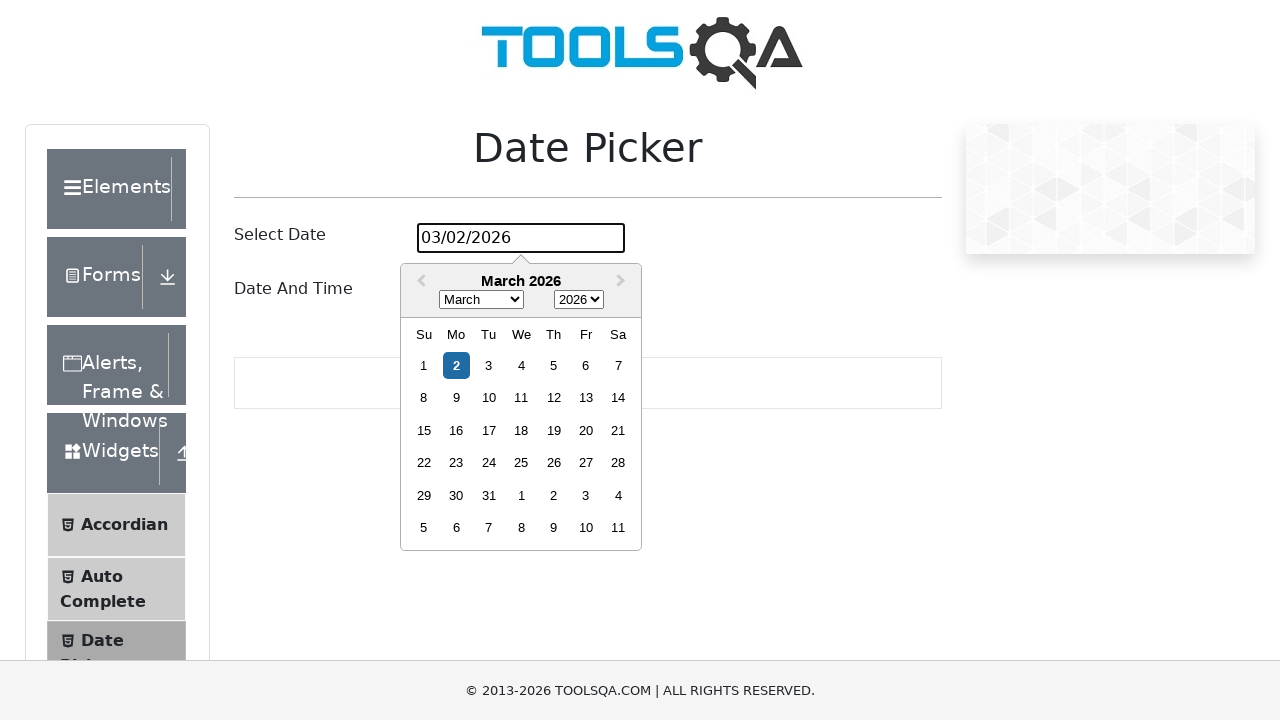

Skipped day as it is outside the current month
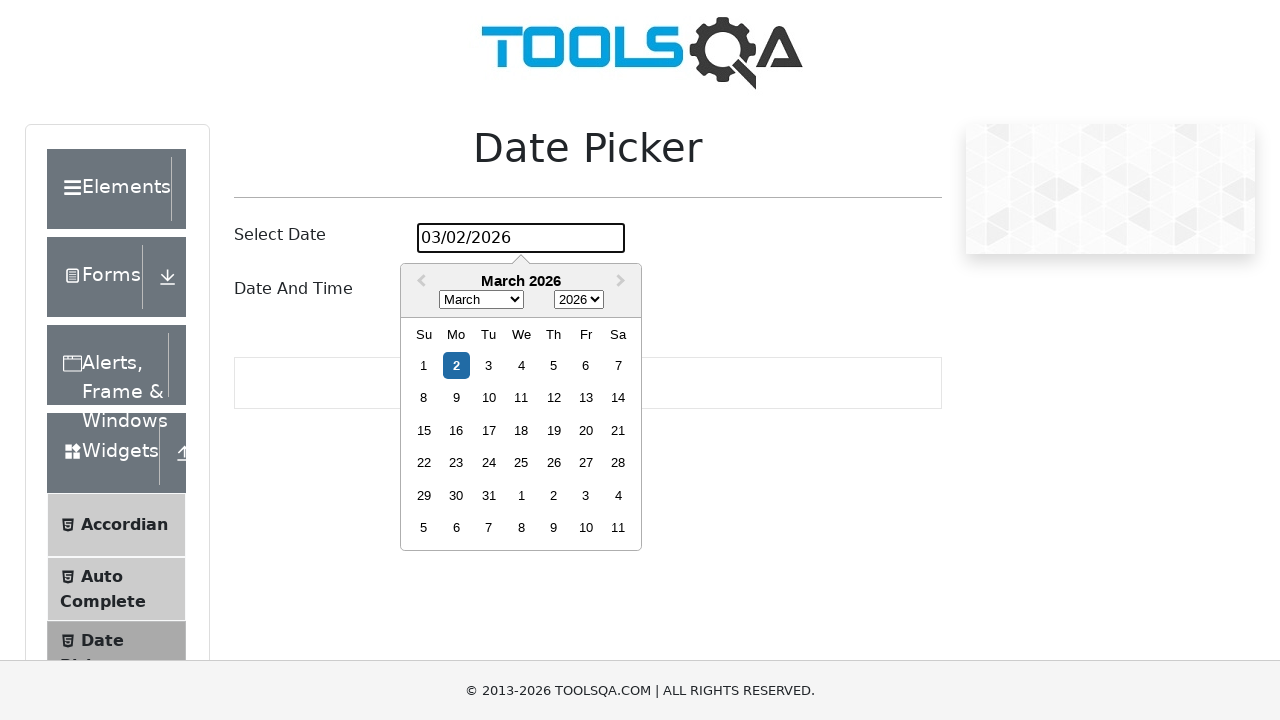

Retrieved class attribute from calendar day: react-datepicker__day react-datepicker__day--004 react-datepicker__day--weekend react-datepicker__day--outside-month
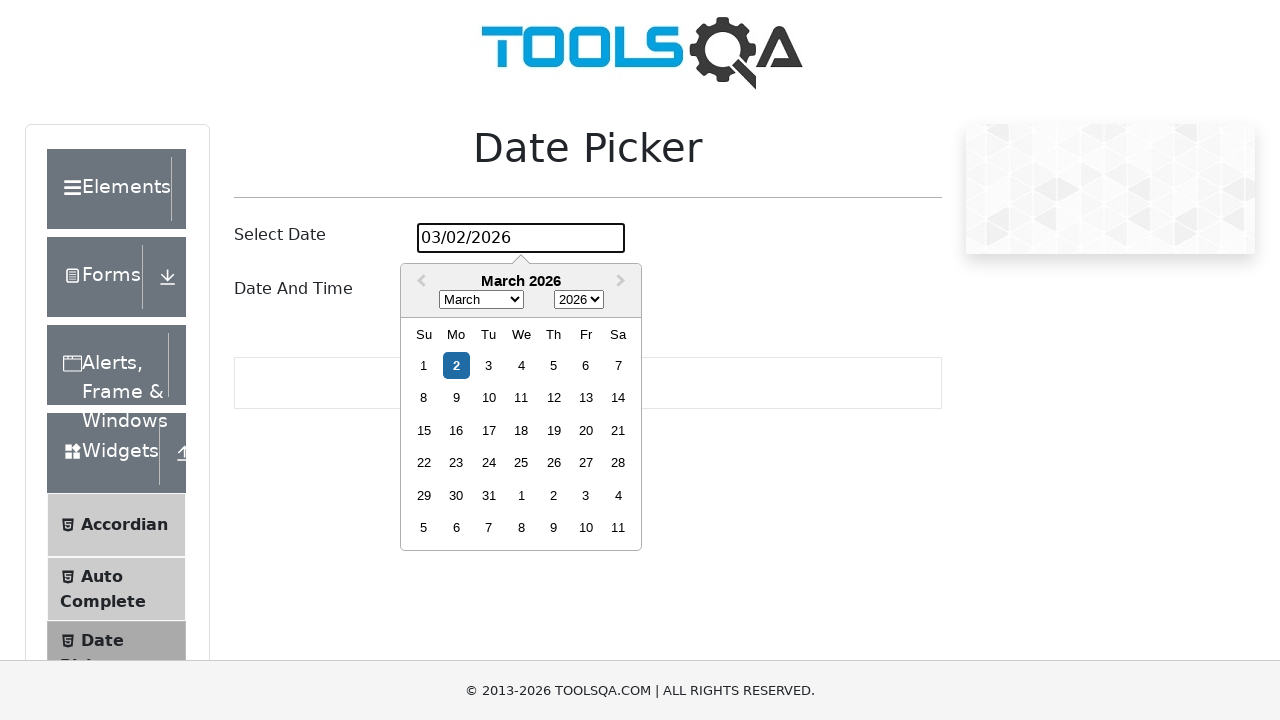

Skipped day as it is outside the current month
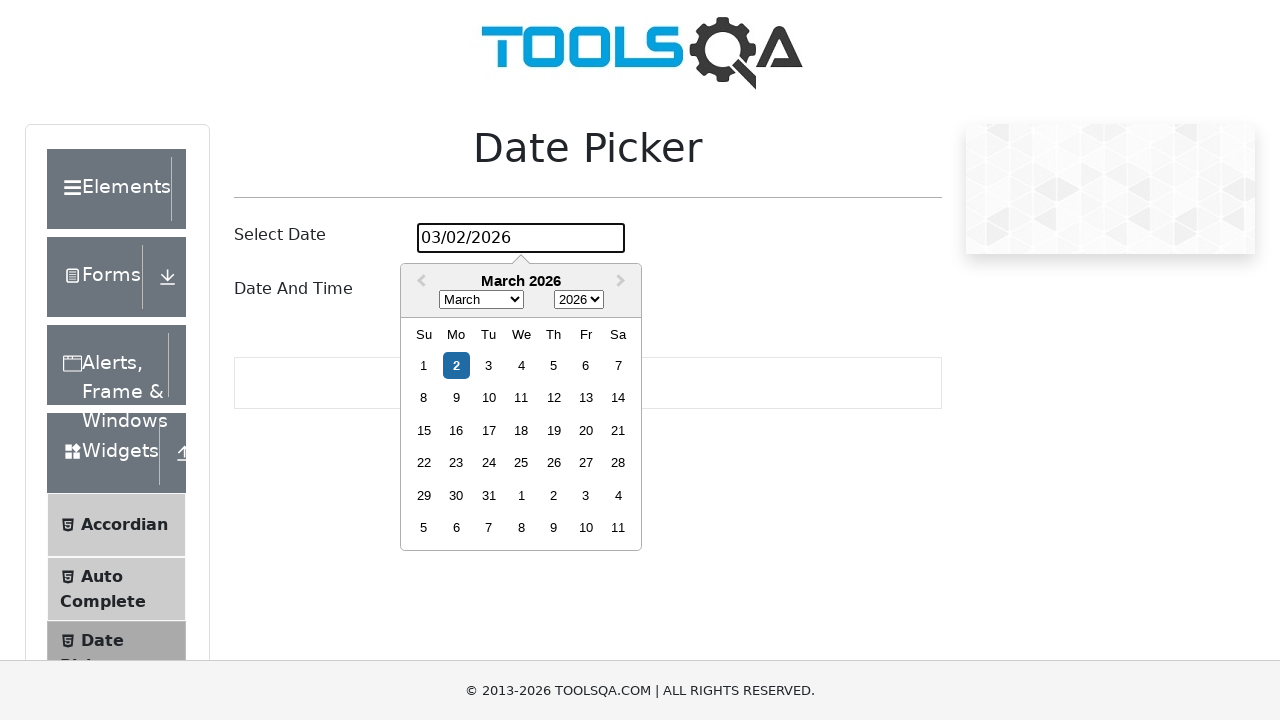

Retrieved class attribute from calendar day: react-datepicker__day react-datepicker__day--005 react-datepicker__day--weekend react-datepicker__day--outside-month
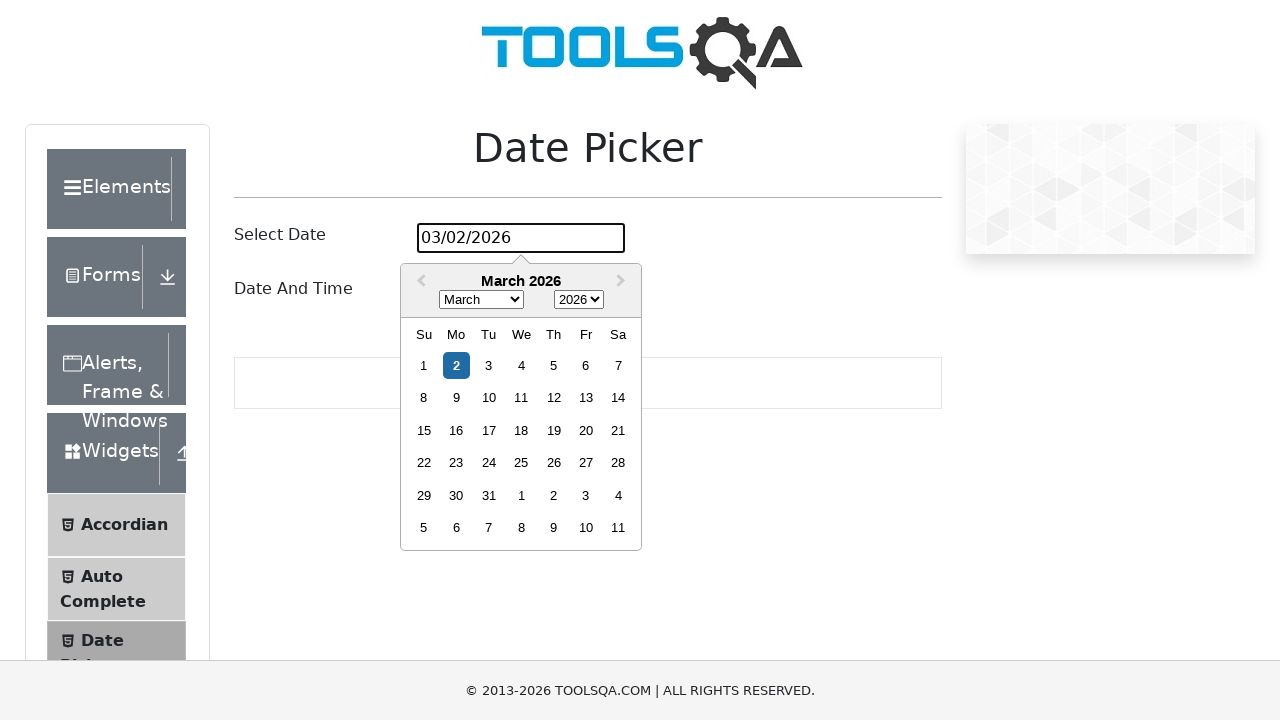

Skipped day as it is outside the current month
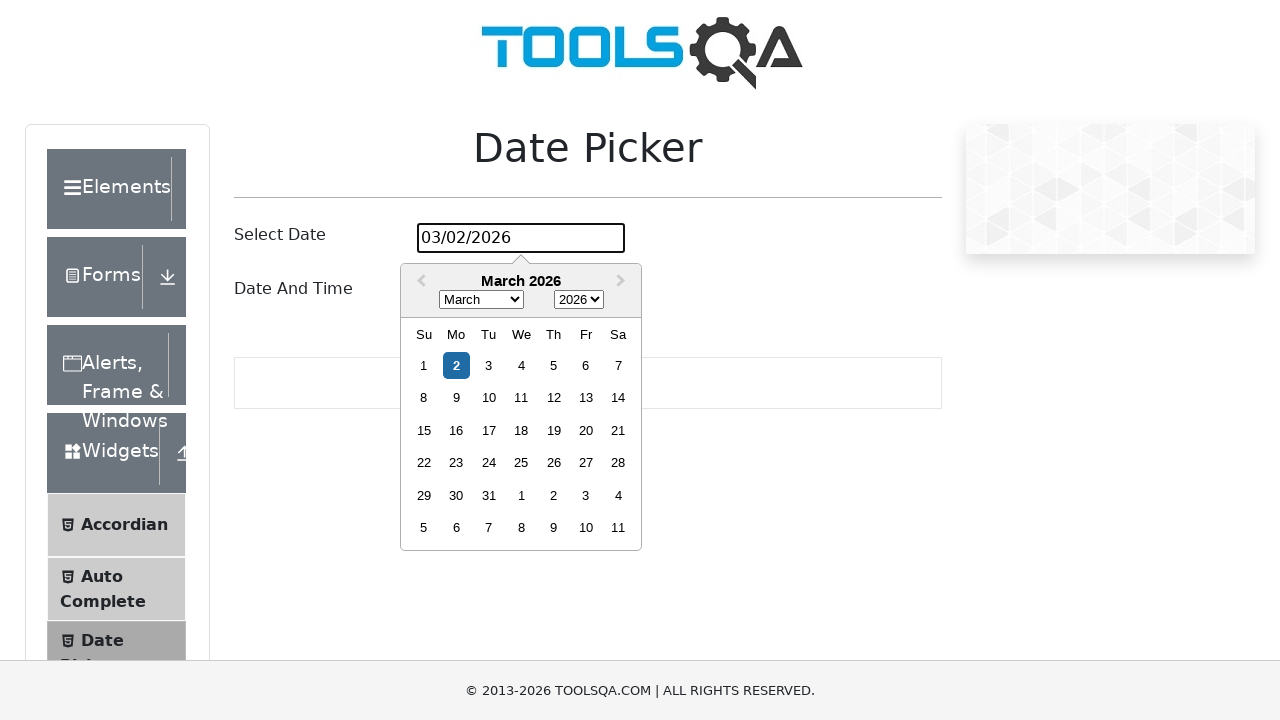

Retrieved class attribute from calendar day: react-datepicker__day react-datepicker__day--006 react-datepicker__day--outside-month
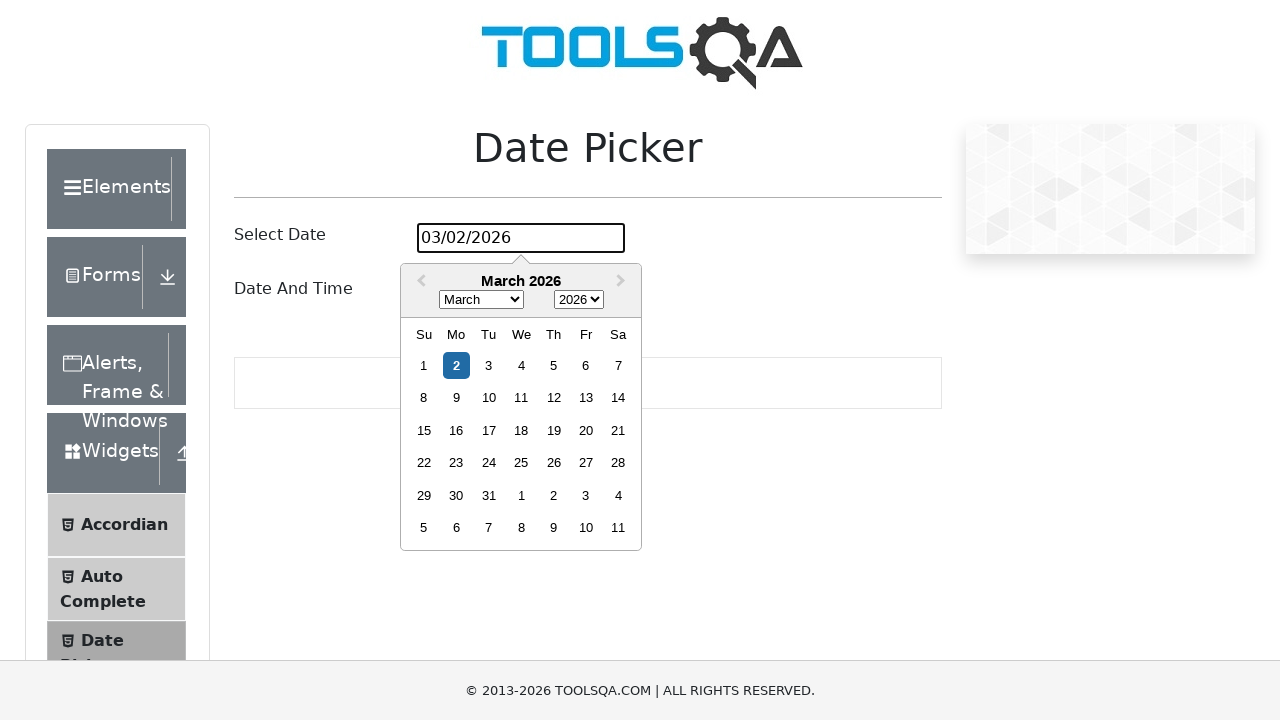

Skipped day as it is outside the current month
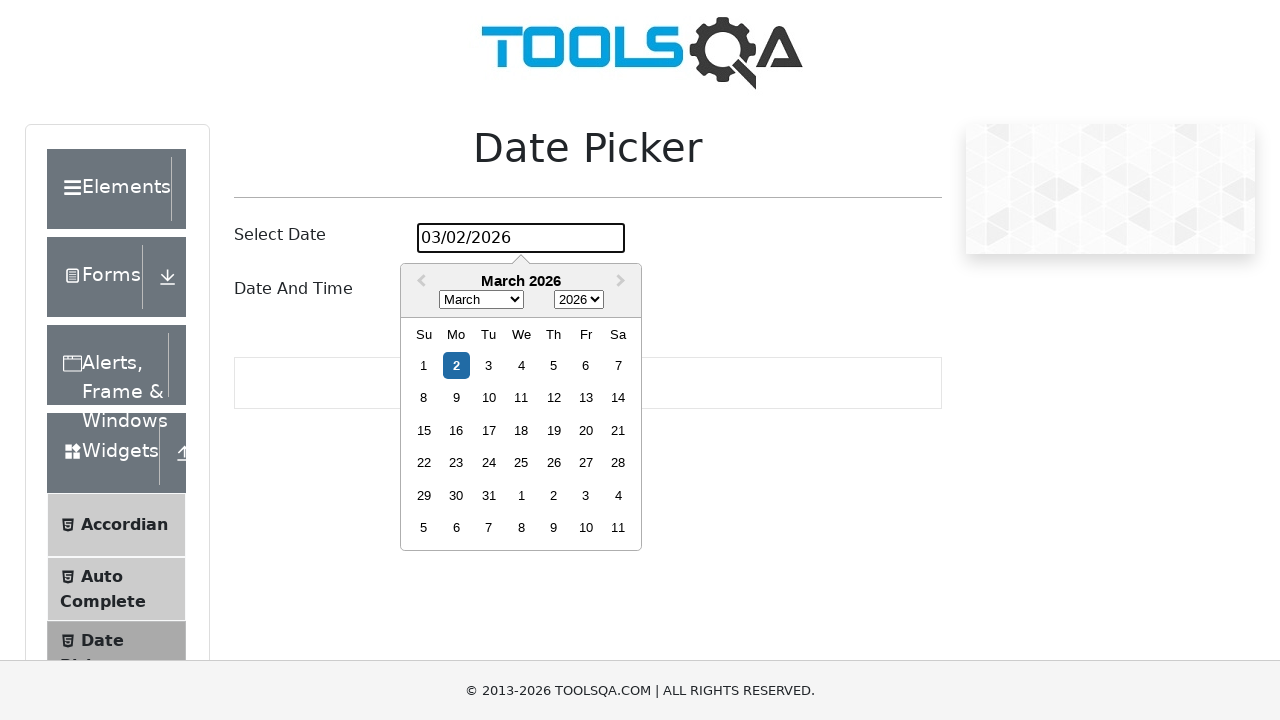

Retrieved class attribute from calendar day: react-datepicker__day react-datepicker__day--007 react-datepicker__day--outside-month
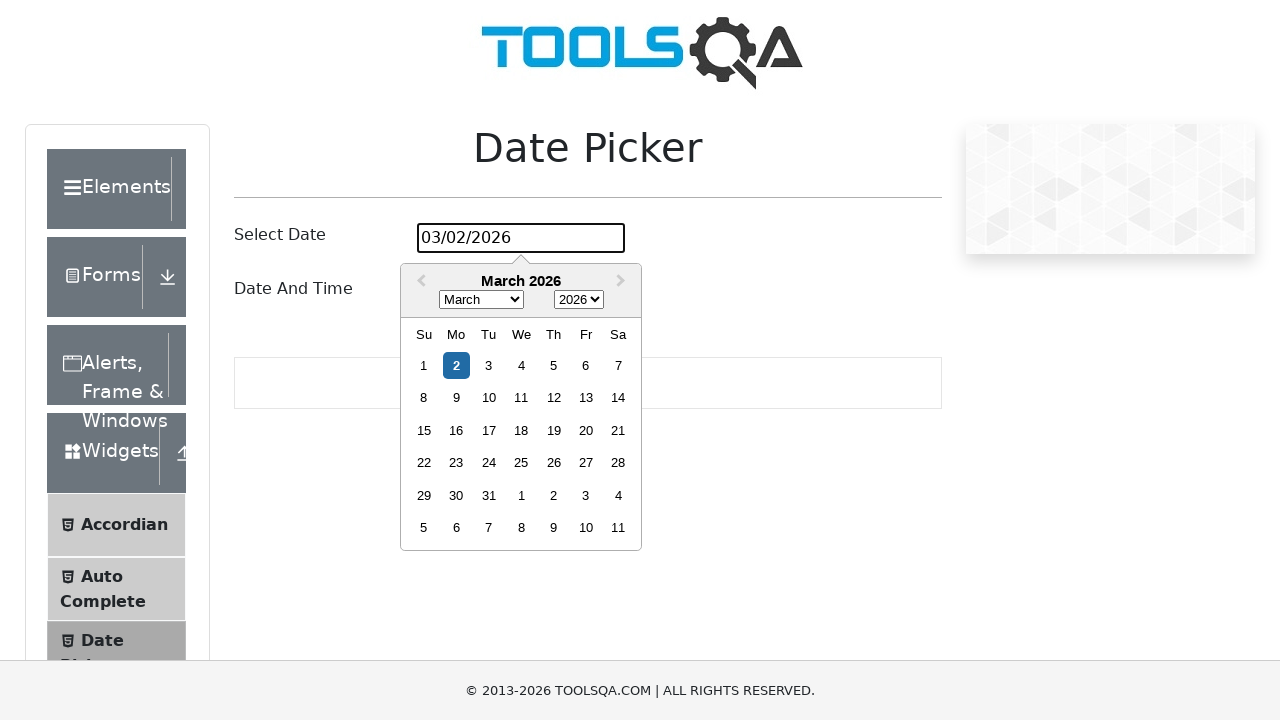

Skipped day as it is outside the current month
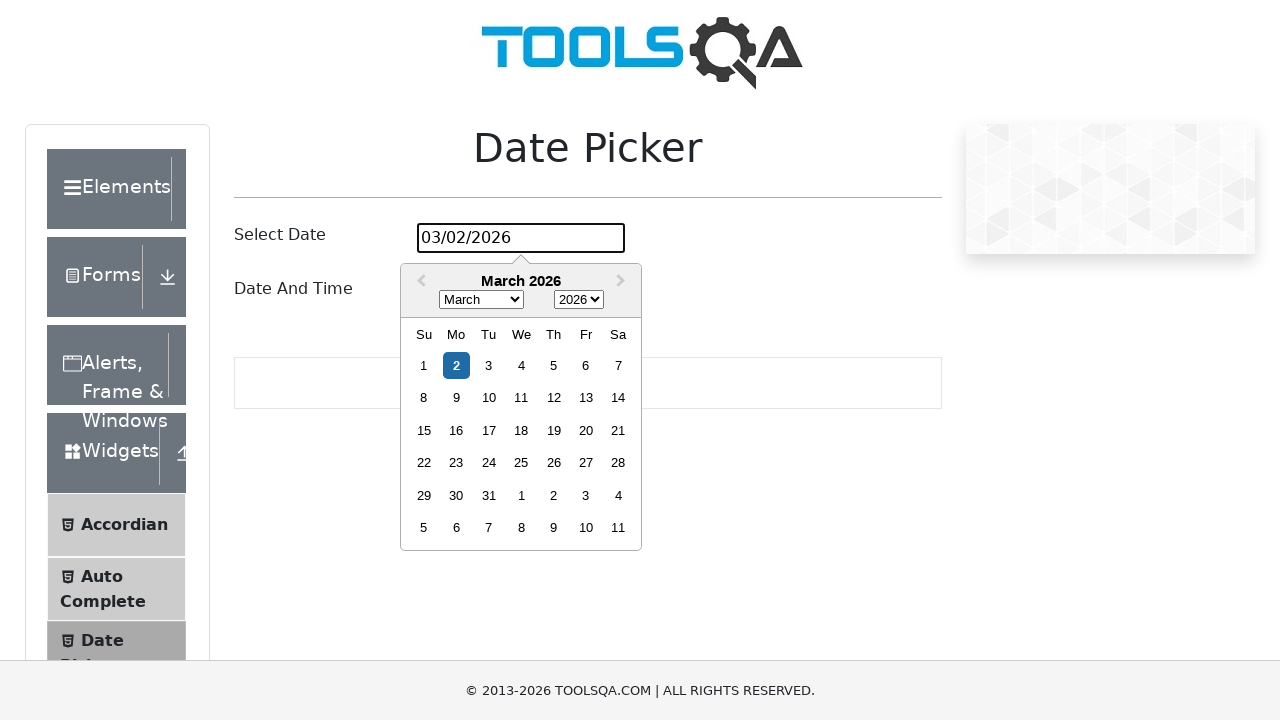

Retrieved class attribute from calendar day: react-datepicker__day react-datepicker__day--008 react-datepicker__day--outside-month
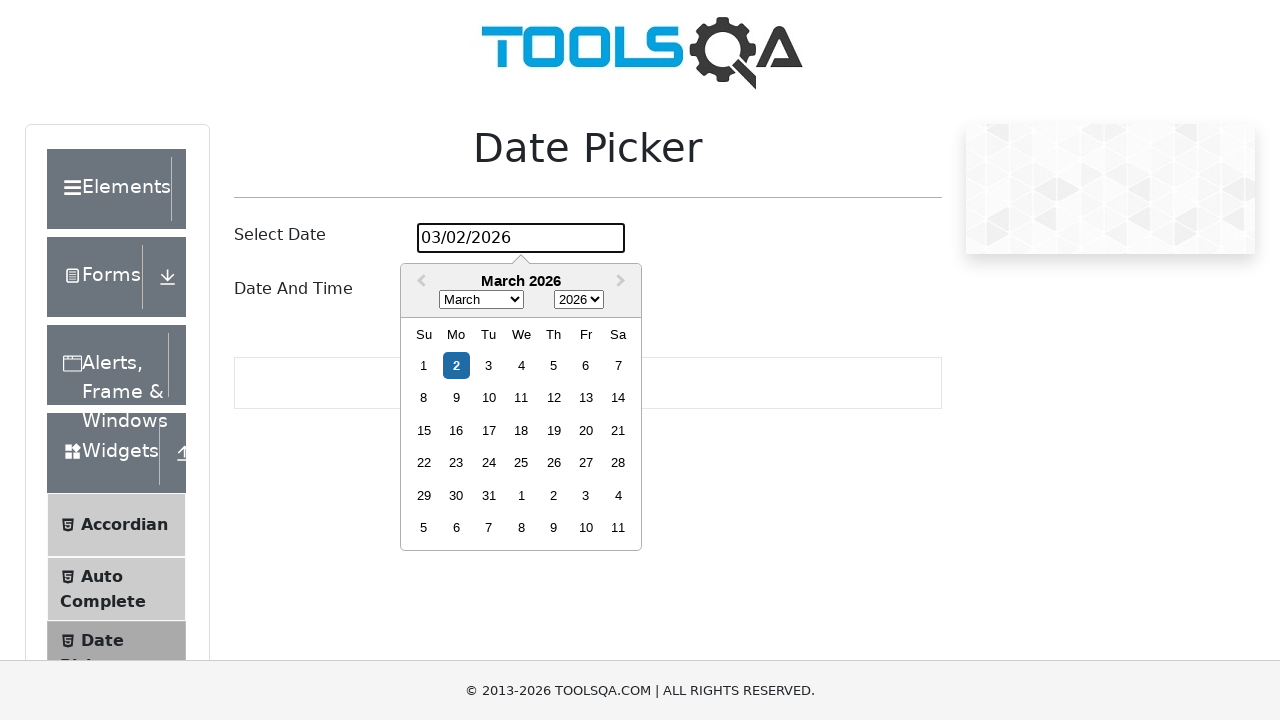

Skipped day as it is outside the current month
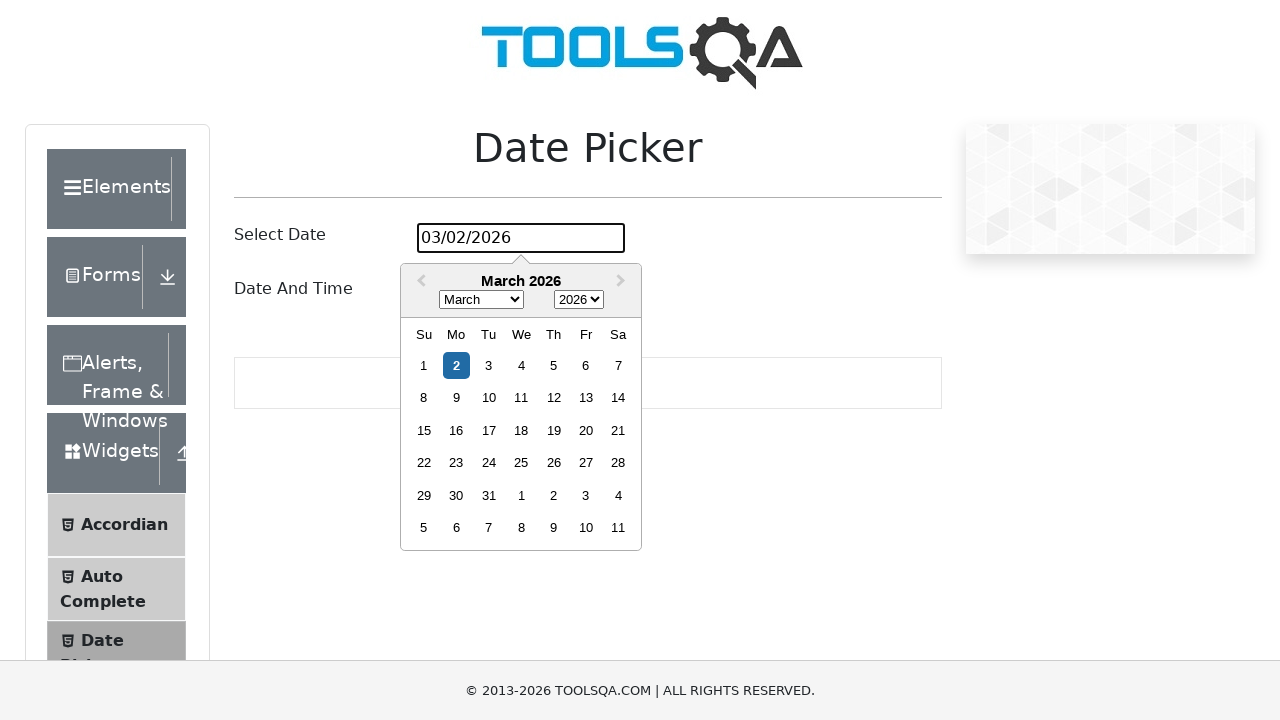

Retrieved class attribute from calendar day: react-datepicker__day react-datepicker__day--009 react-datepicker__day--outside-month
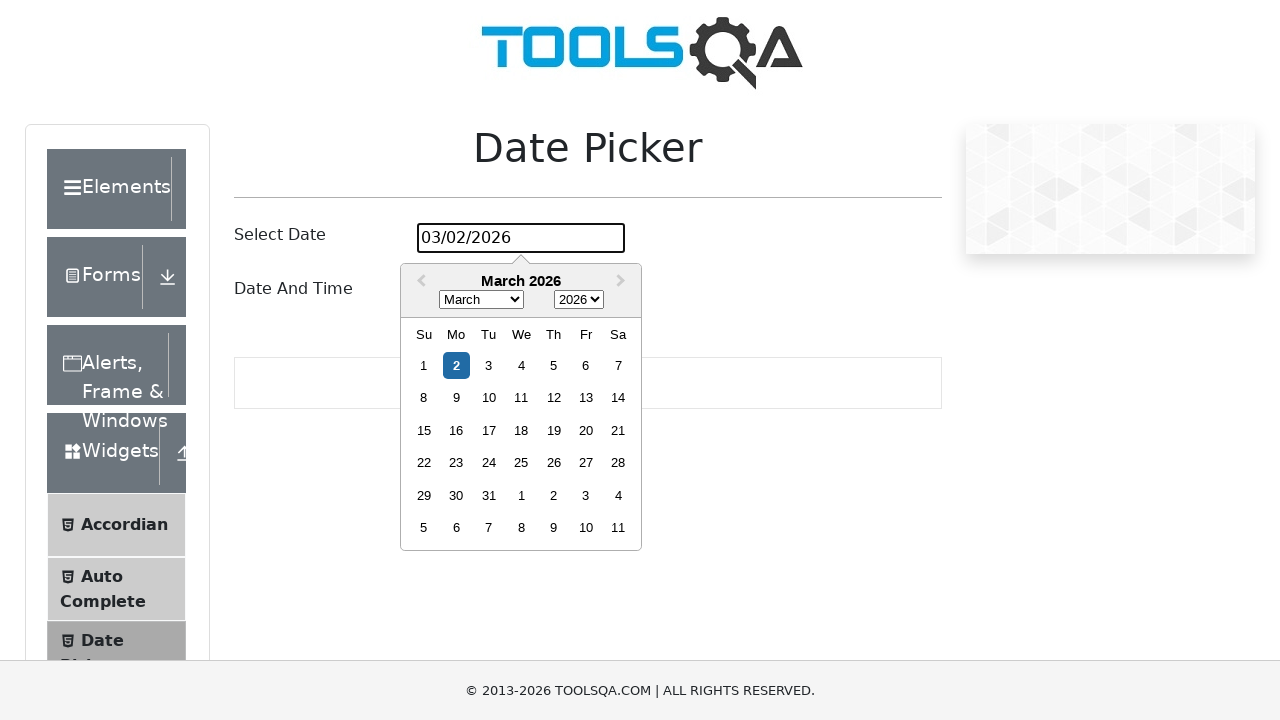

Skipped day as it is outside the current month
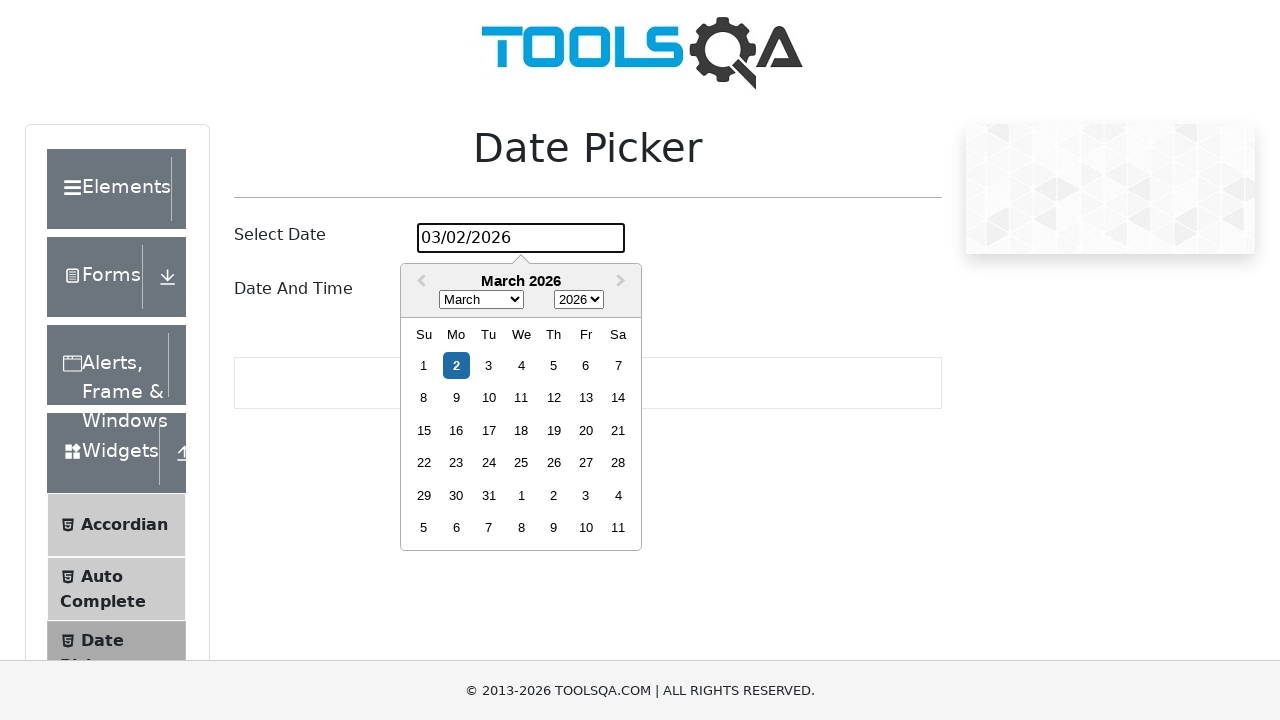

Retrieved class attribute from calendar day: react-datepicker__day react-datepicker__day--010 react-datepicker__day--outside-month
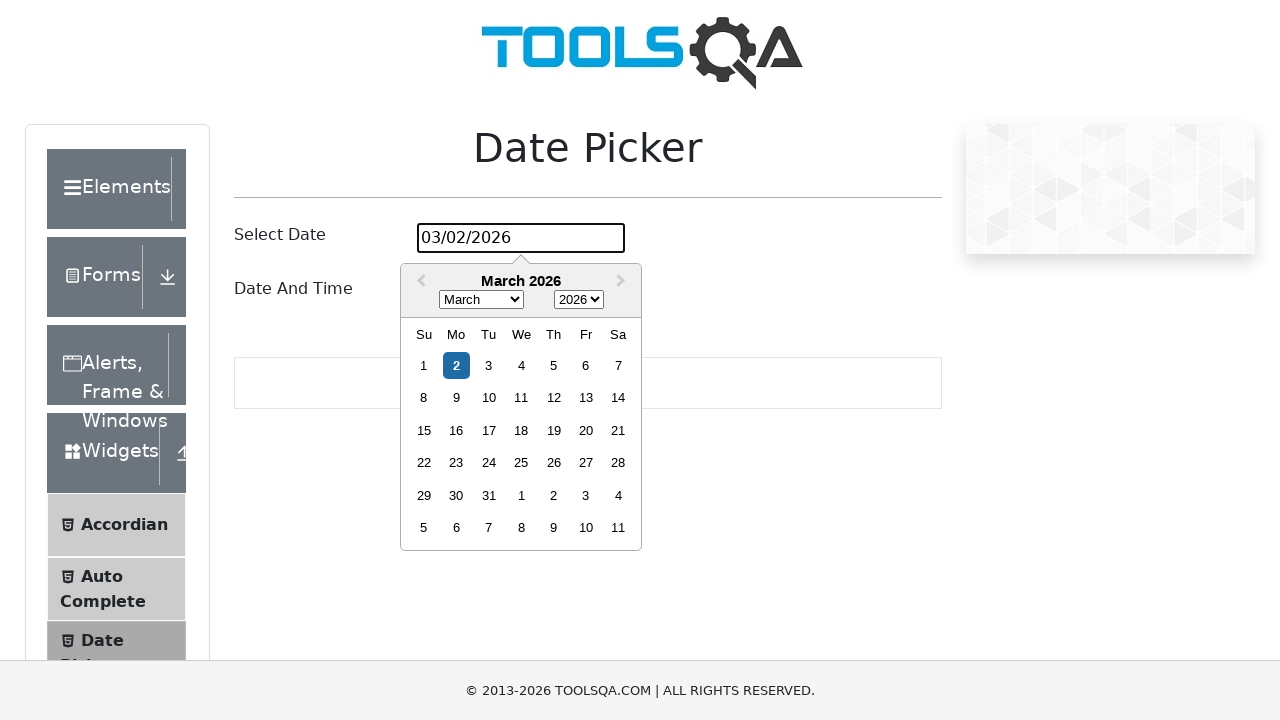

Skipped day as it is outside the current month
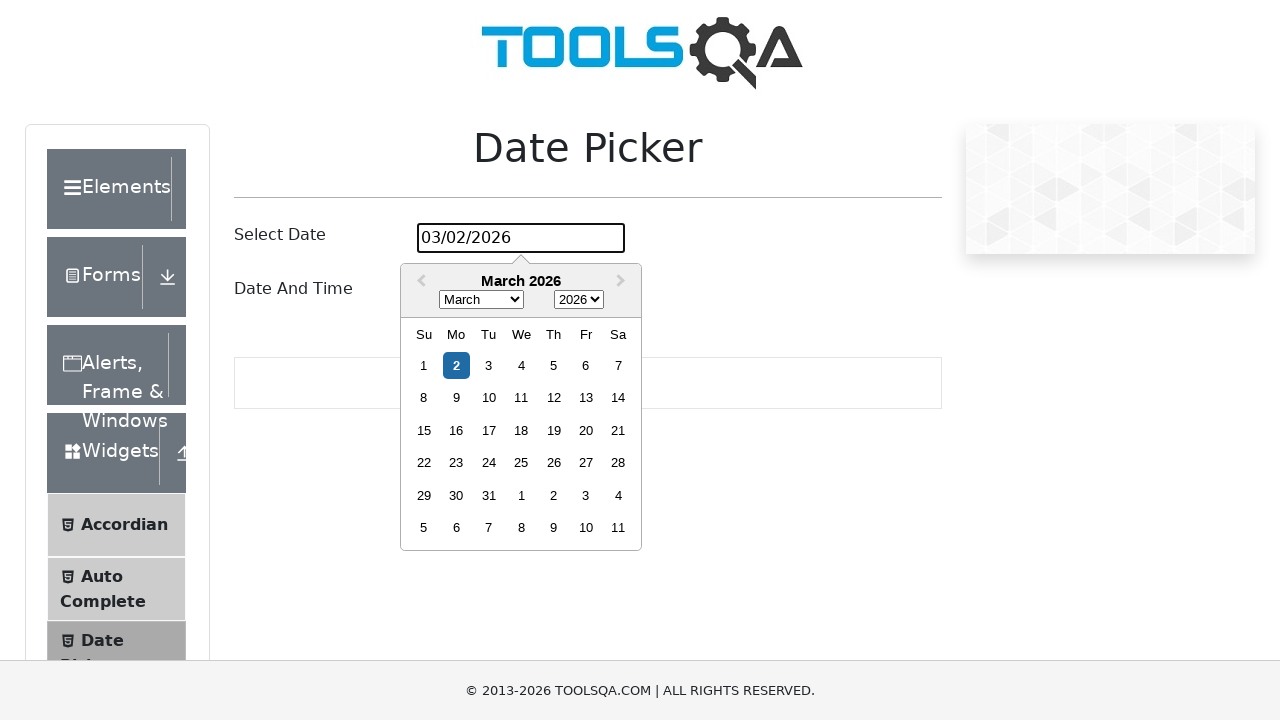

Retrieved class attribute from calendar day: react-datepicker__day react-datepicker__day--011 react-datepicker__day--weekend react-datepicker__day--outside-month
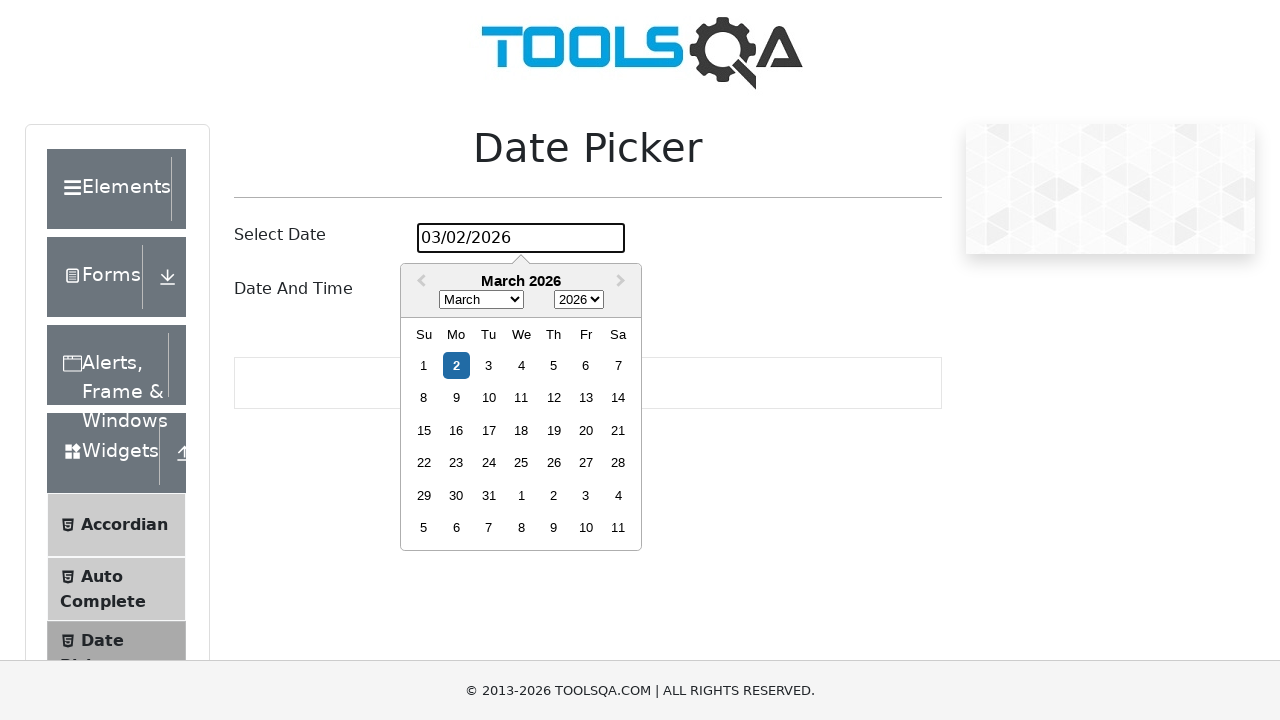

Skipped day as it is outside the current month
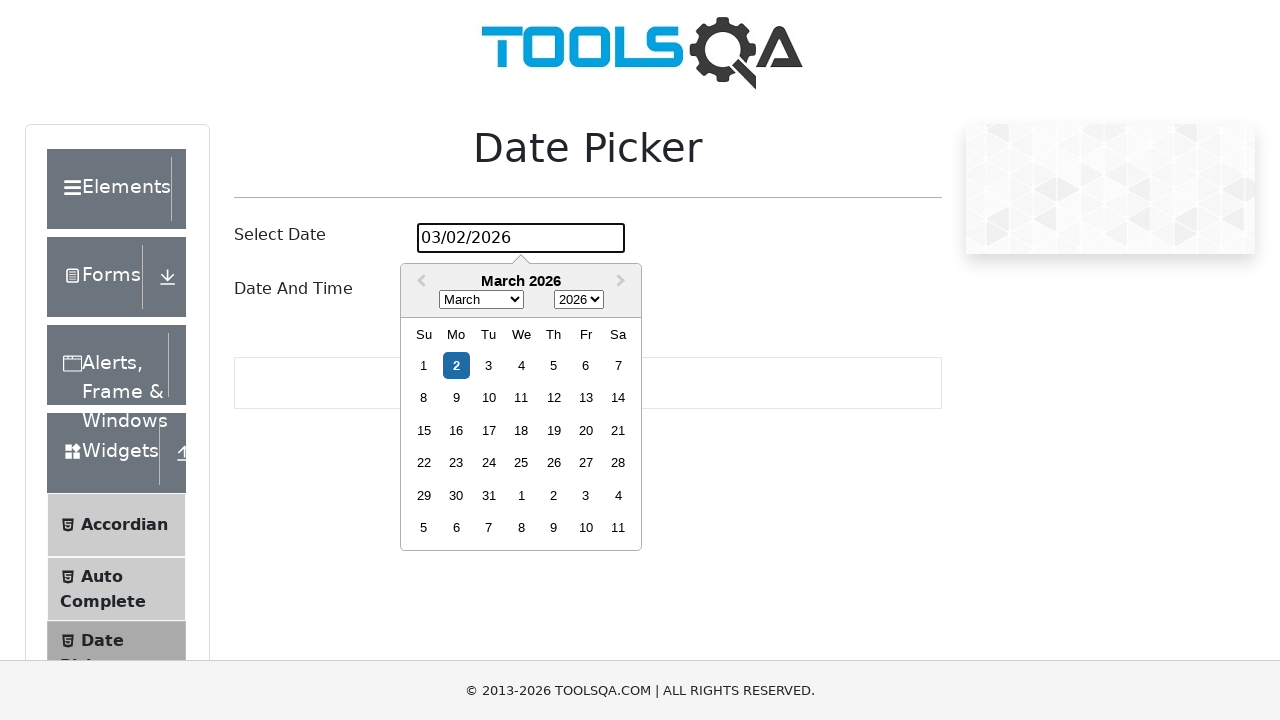

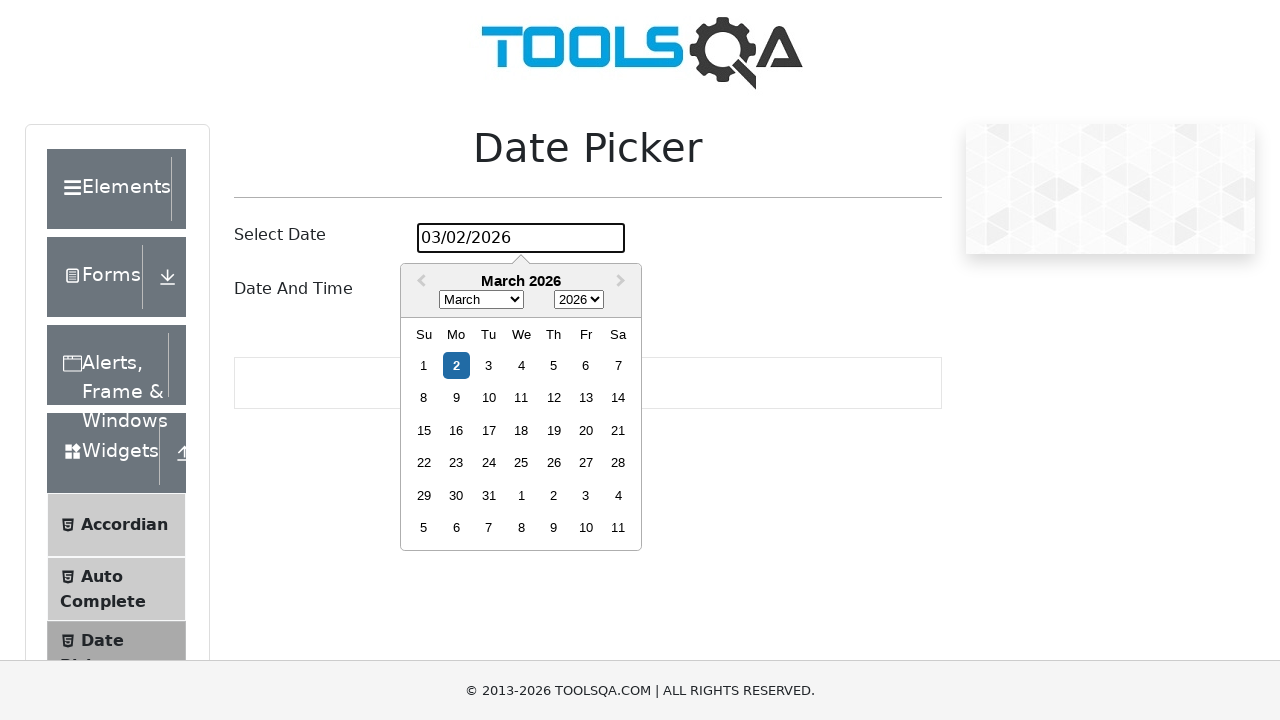